Solves the "Errors Occur" obstacle by repeatedly clicking a button, handling errors by clicking tech button, until reaching 10

Starting URL: https://obstaclecourse.tricentis.com/Obstacles/70924

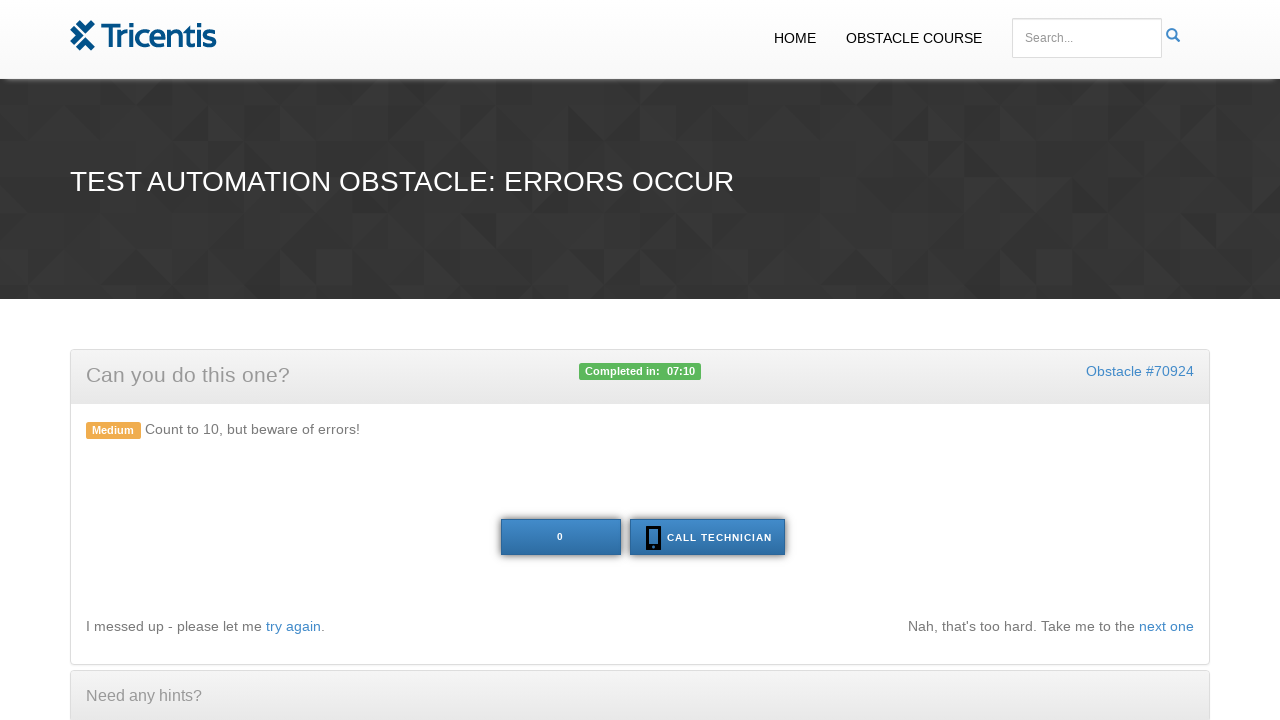

Navigated to ErrorsOccur obstacle course page
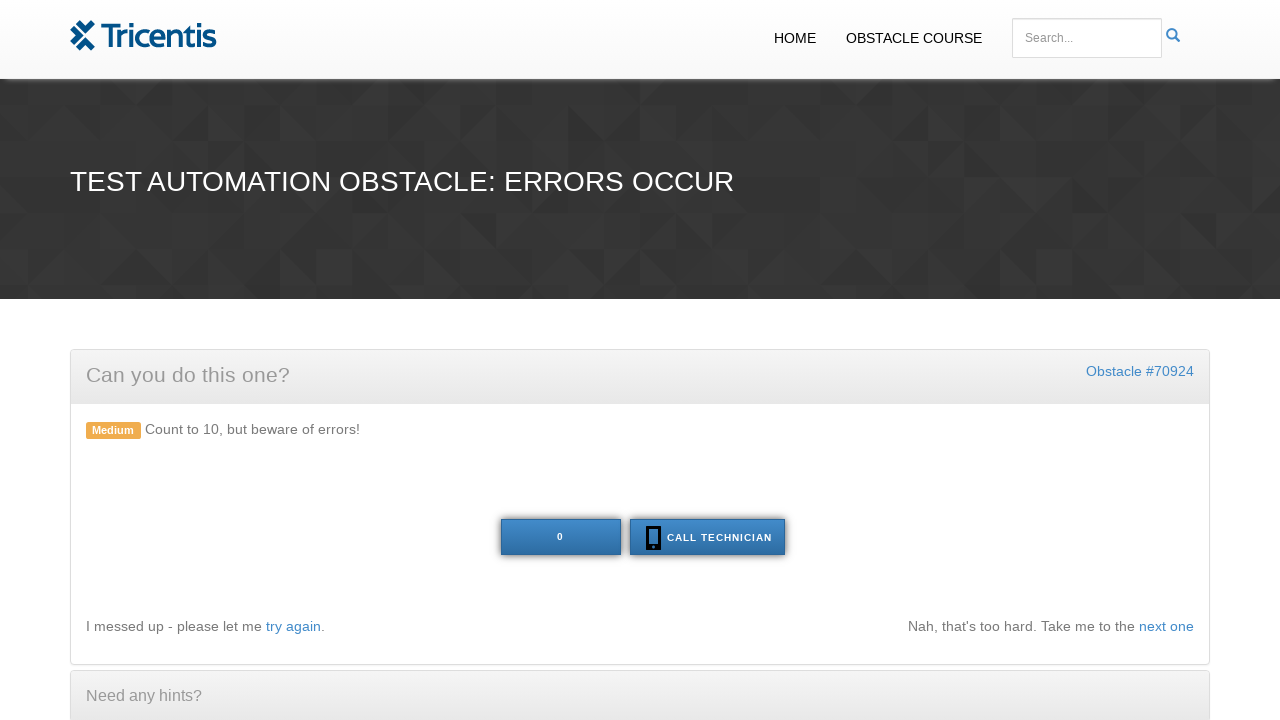

Located the main button (preceding sibling of tech button)
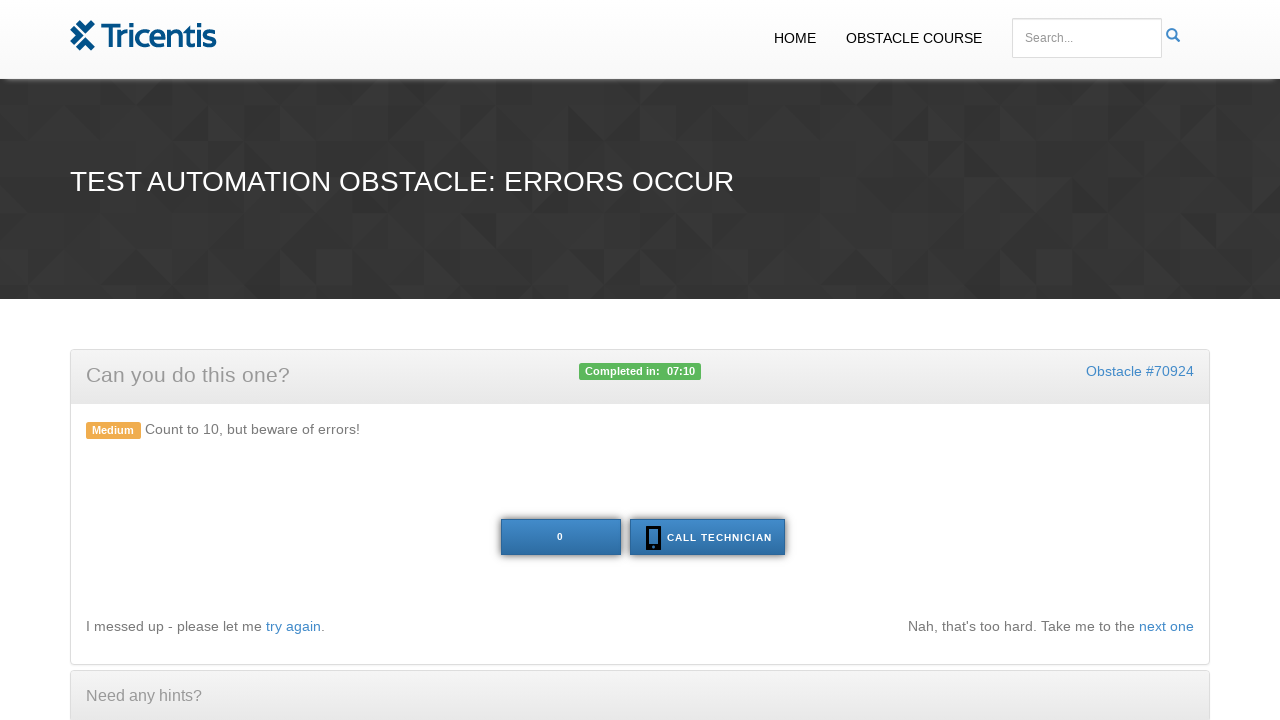

Clicked the main button at (560, 537) on xpath=//button[@id='tech']/preceding-sibling::button
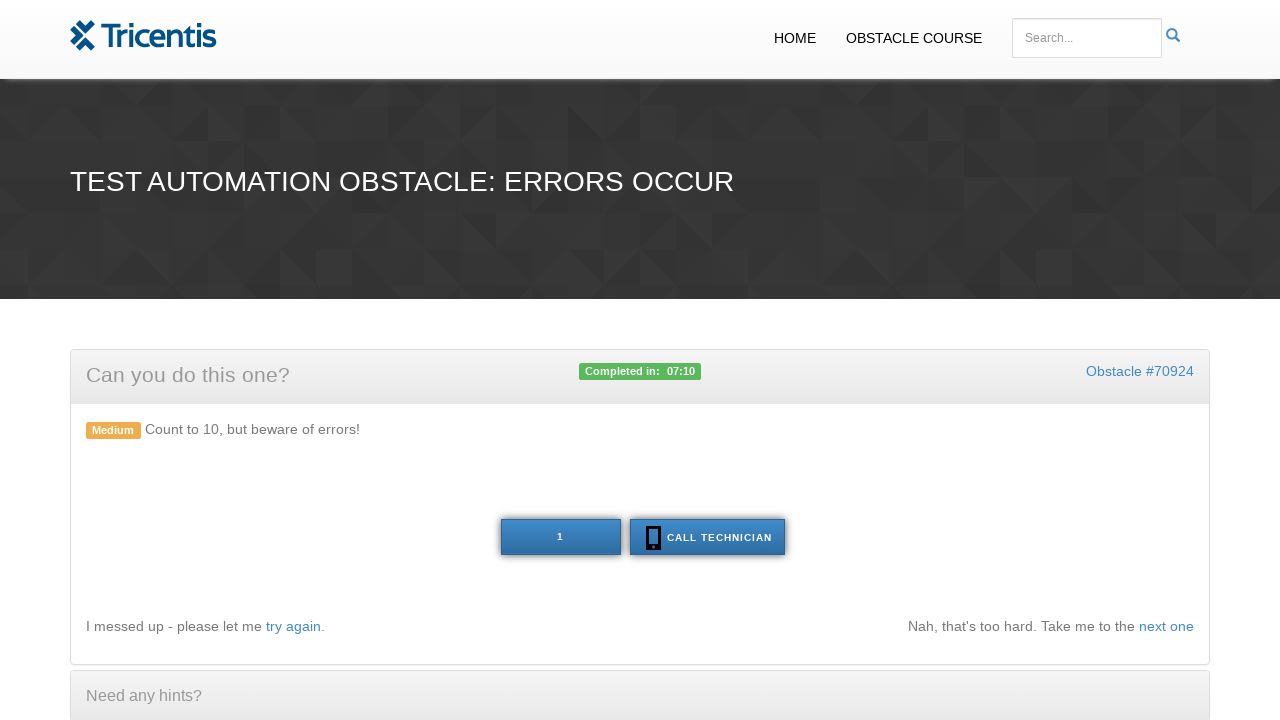

Retrieved button text: '1'
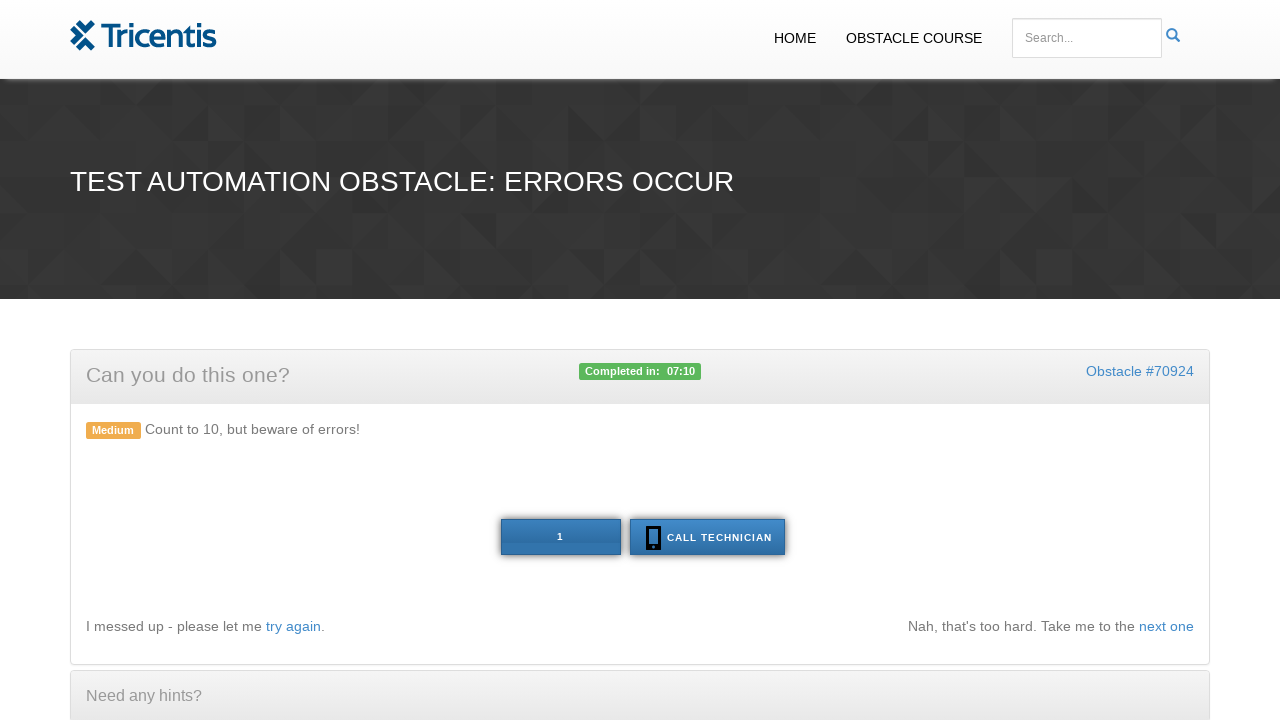

Waited 100ms before next iteration
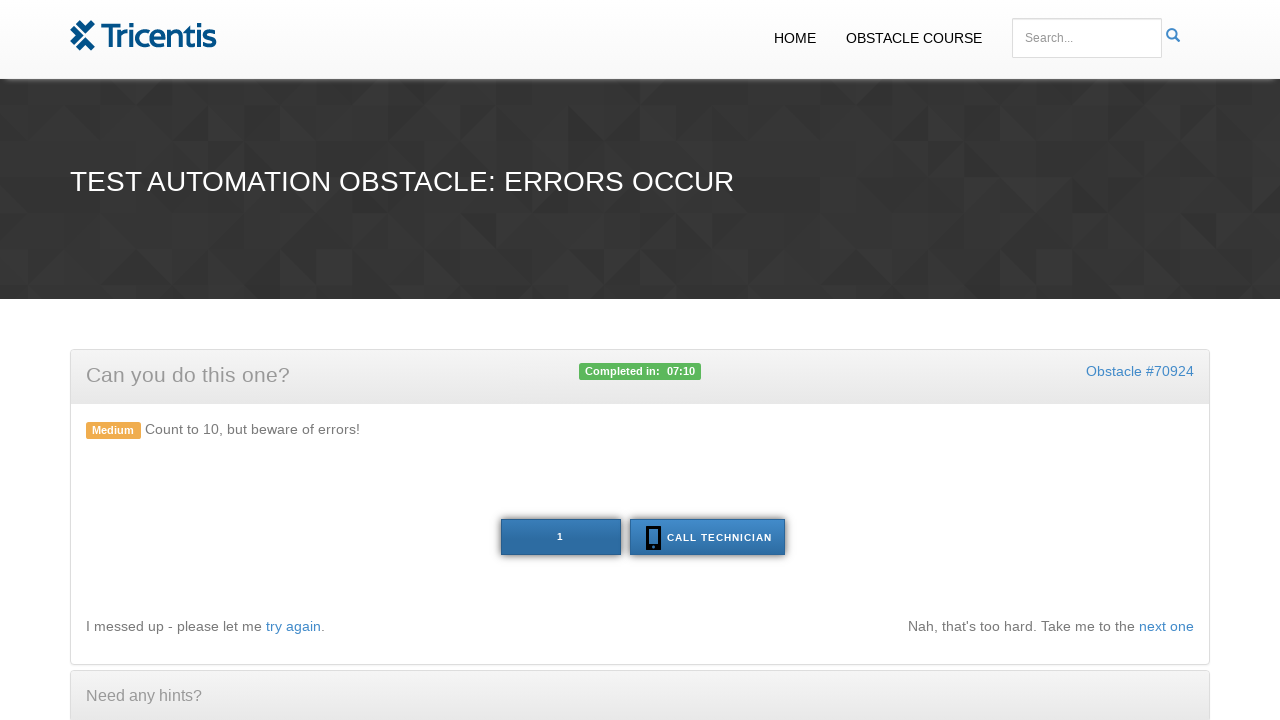

Clicked the main button at (560, 537) on xpath=//button[@id='tech']/preceding-sibling::button
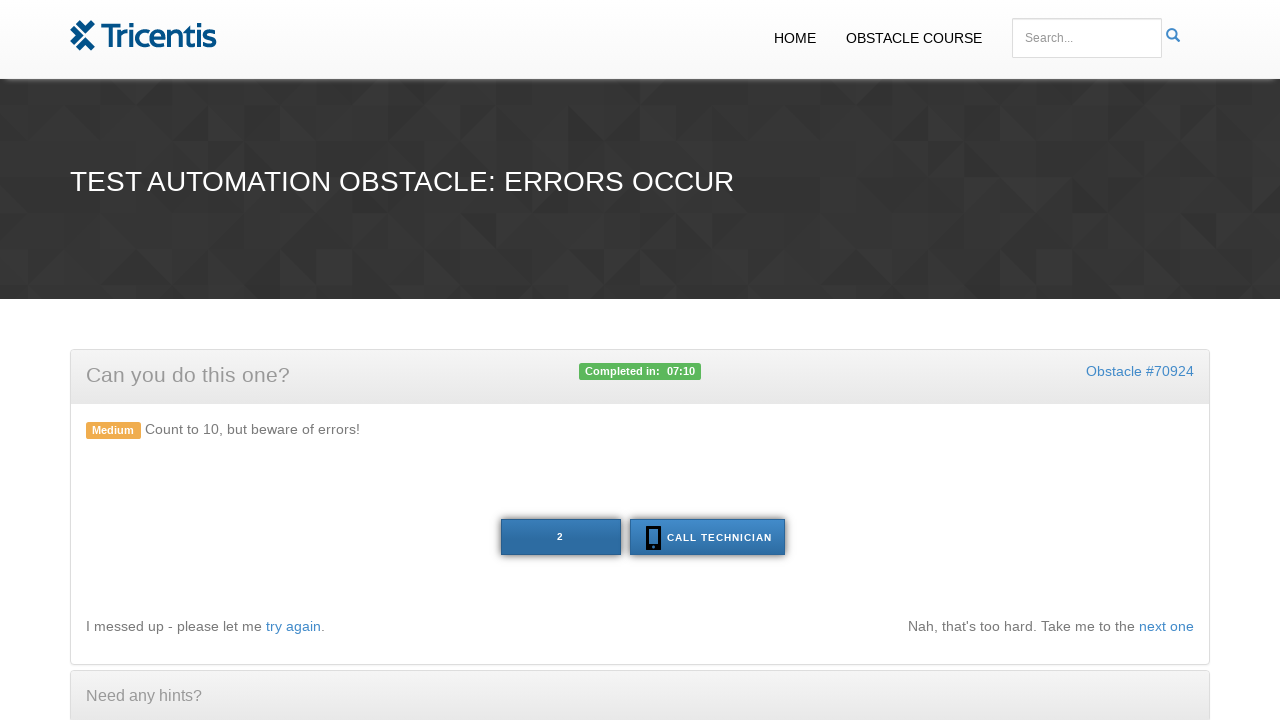

Retrieved button text: '2'
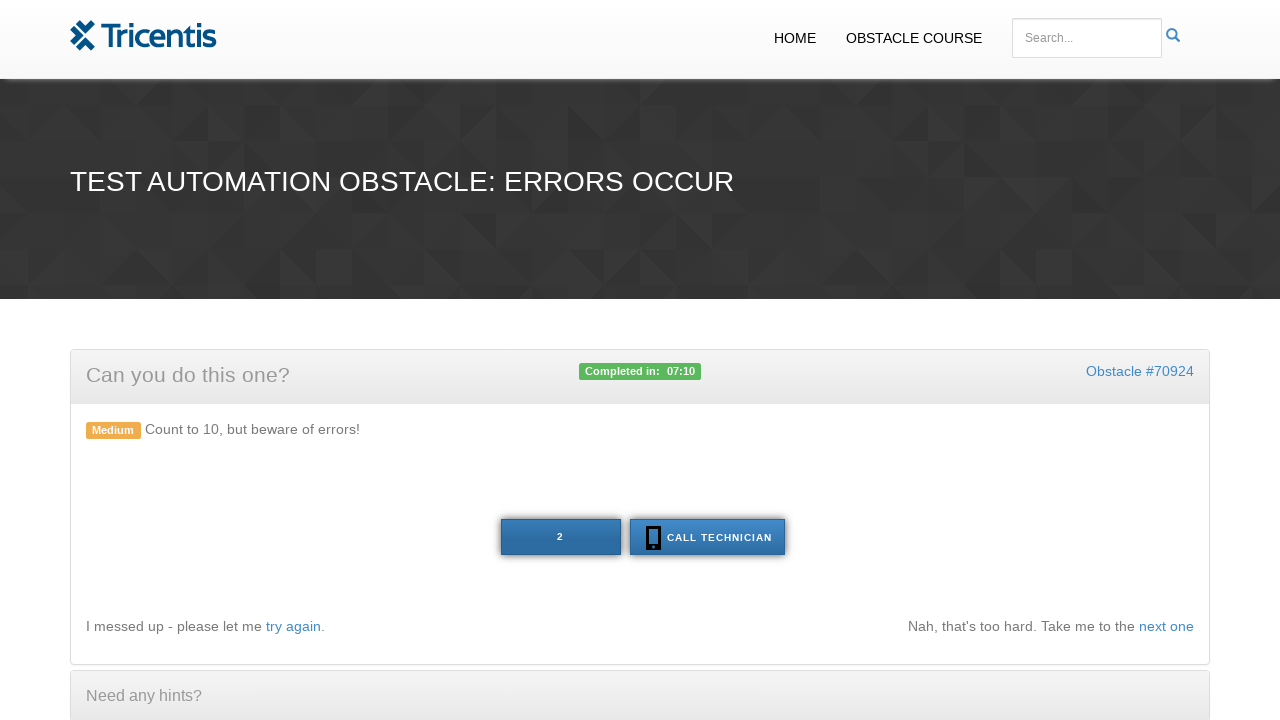

Waited 100ms before next iteration
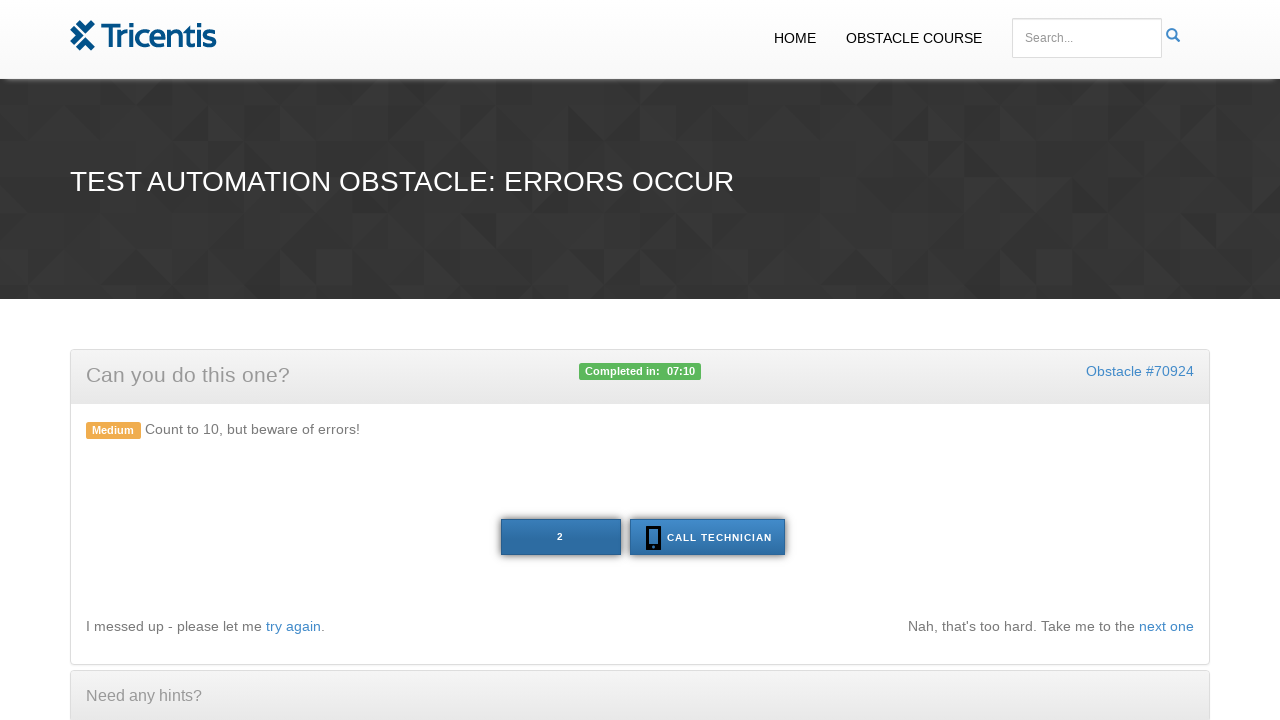

Clicked the main button at (560, 537) on xpath=//button[@id='tech']/preceding-sibling::button
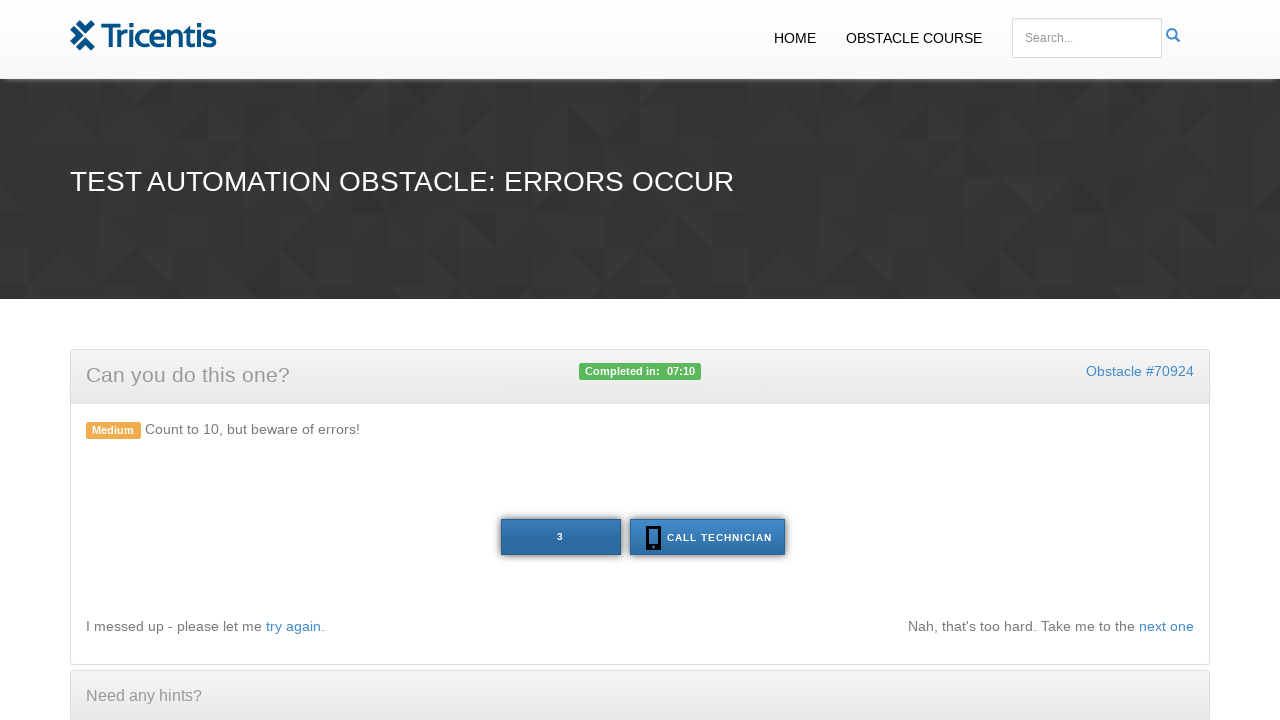

Retrieved button text: '3'
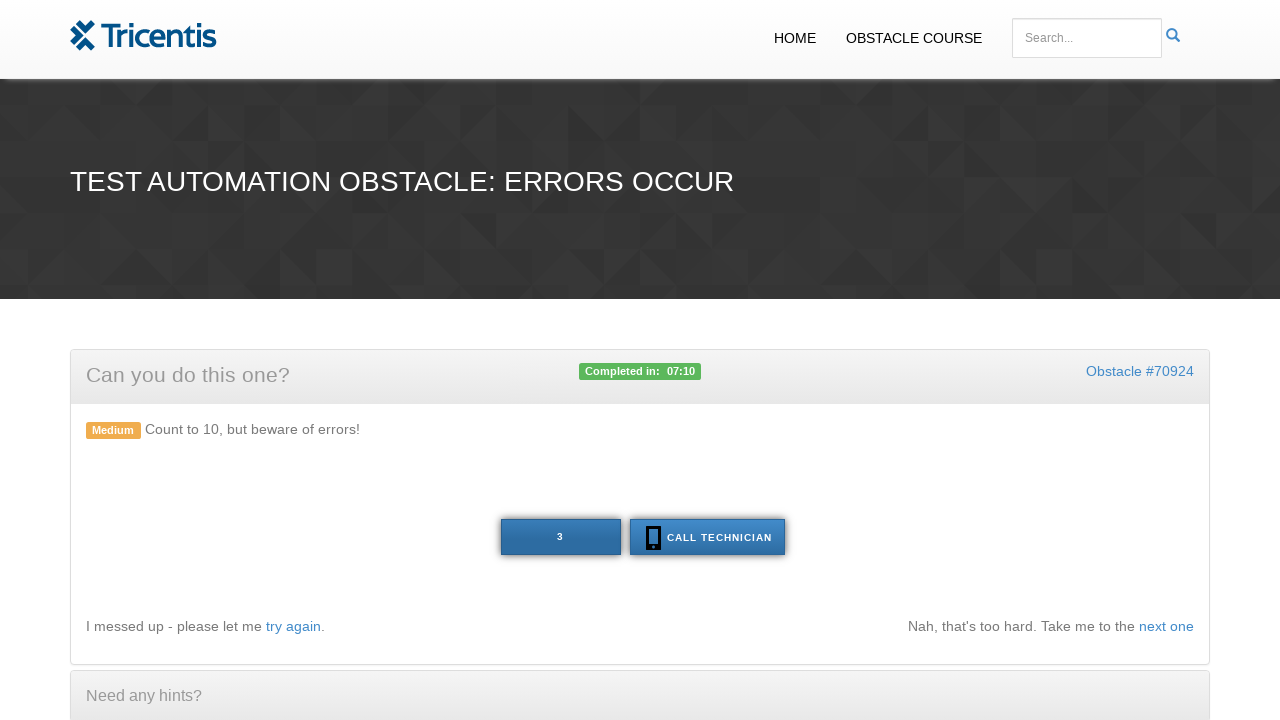

Waited 100ms before next iteration
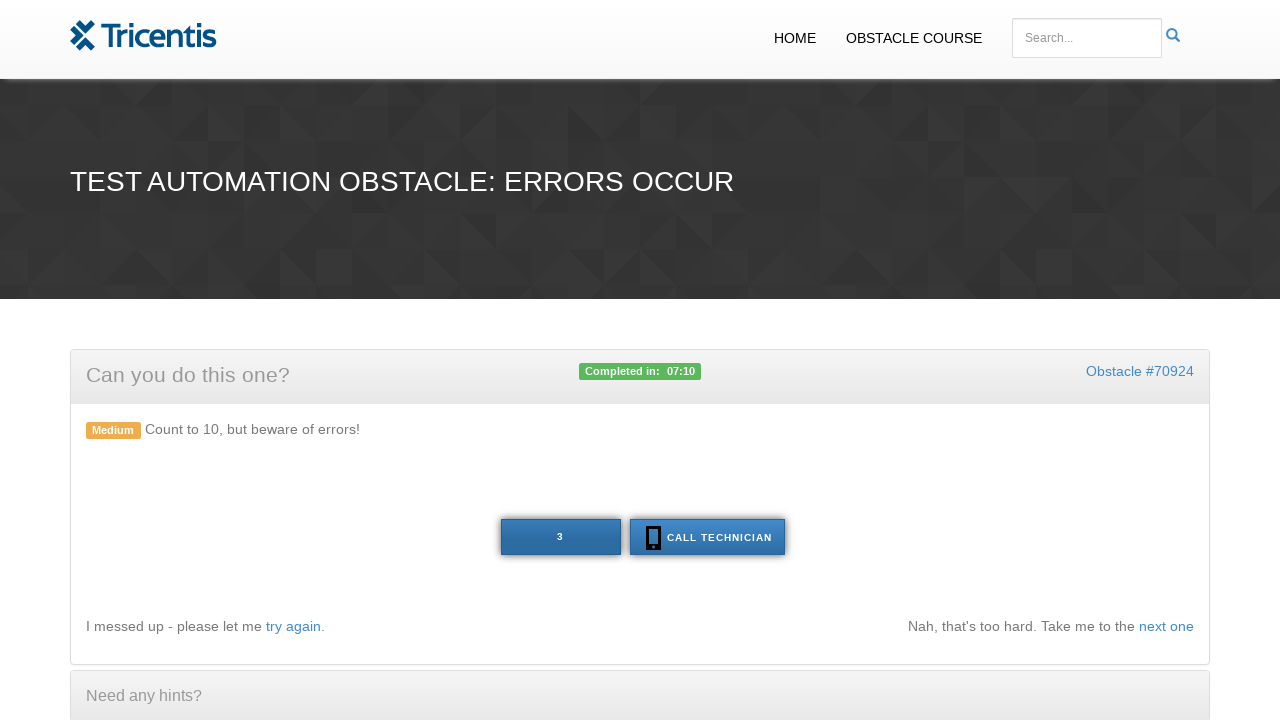

Clicked the main button at (560, 537) on xpath=//button[@id='tech']/preceding-sibling::button
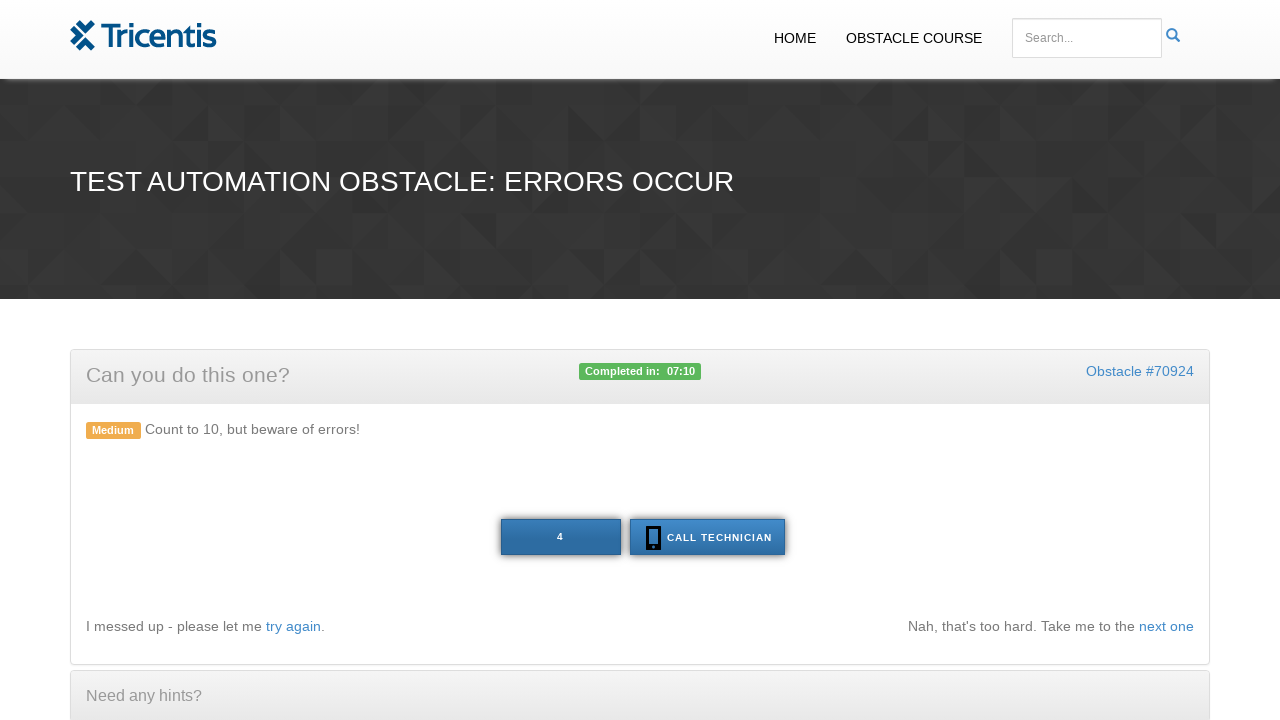

Retrieved button text: '4'
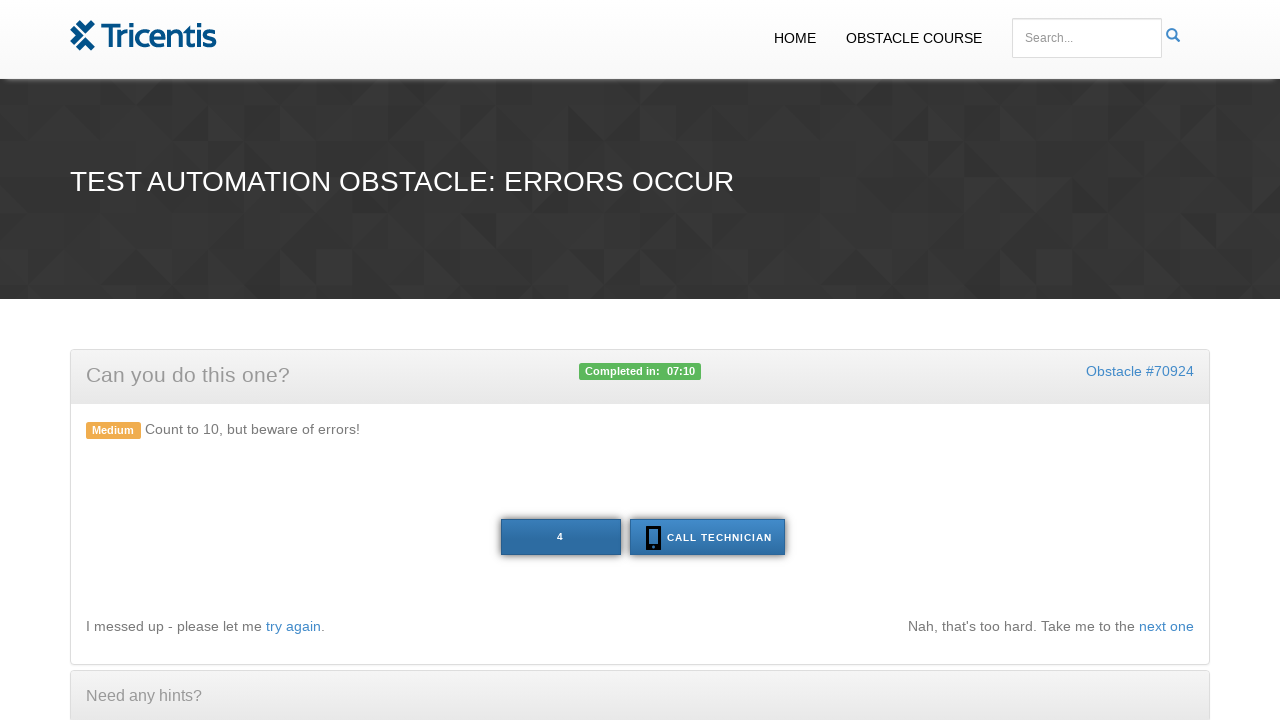

Waited 100ms before next iteration
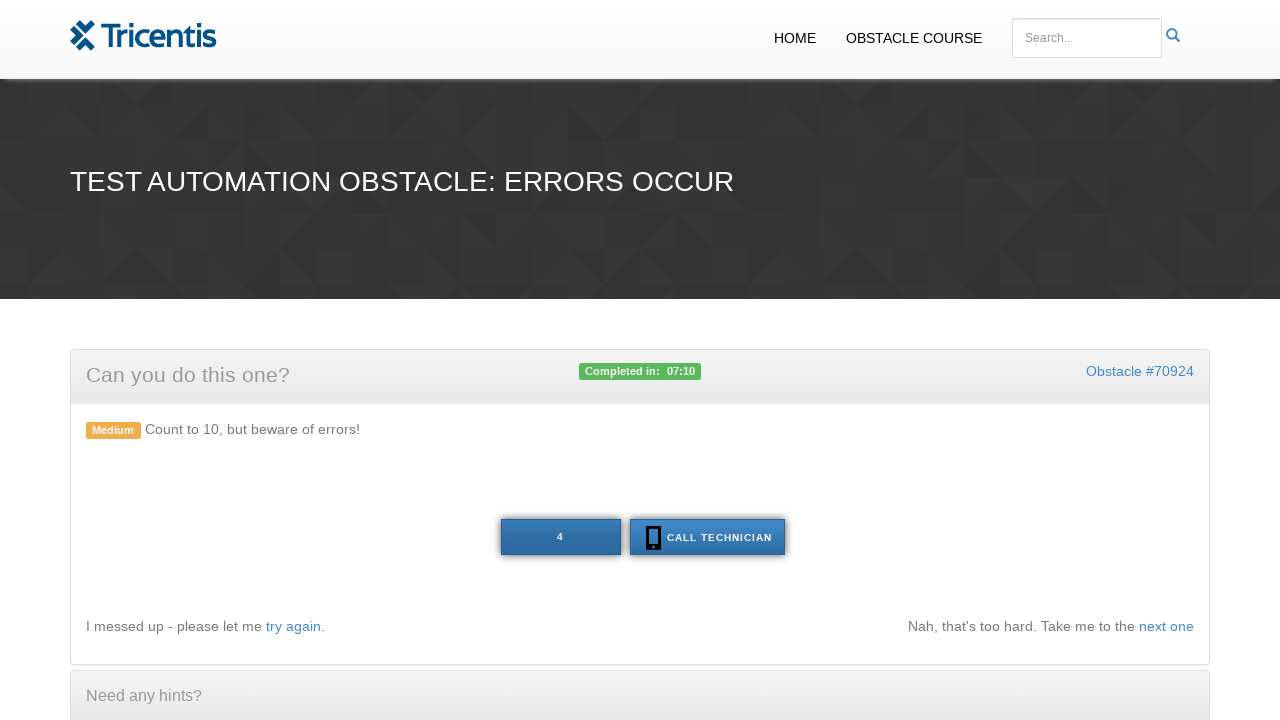

Clicked the main button at (560, 537) on xpath=//button[@id='tech']/preceding-sibling::button
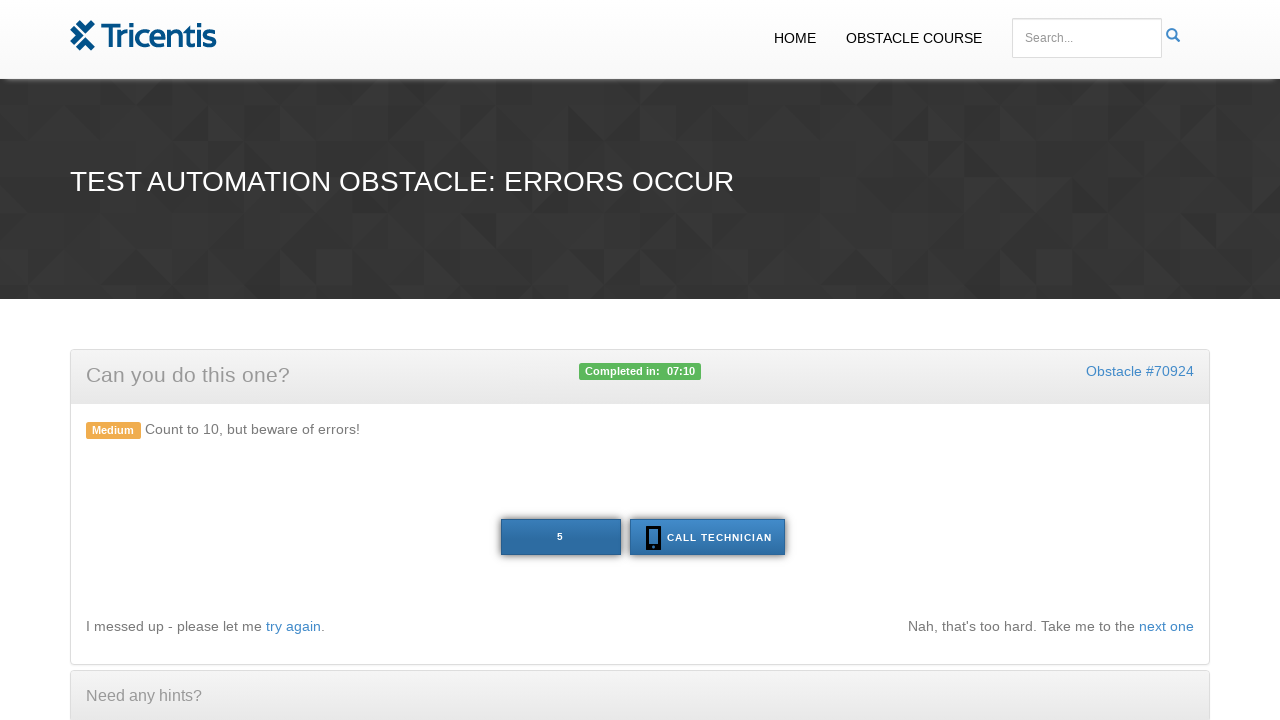

Retrieved button text: '5'
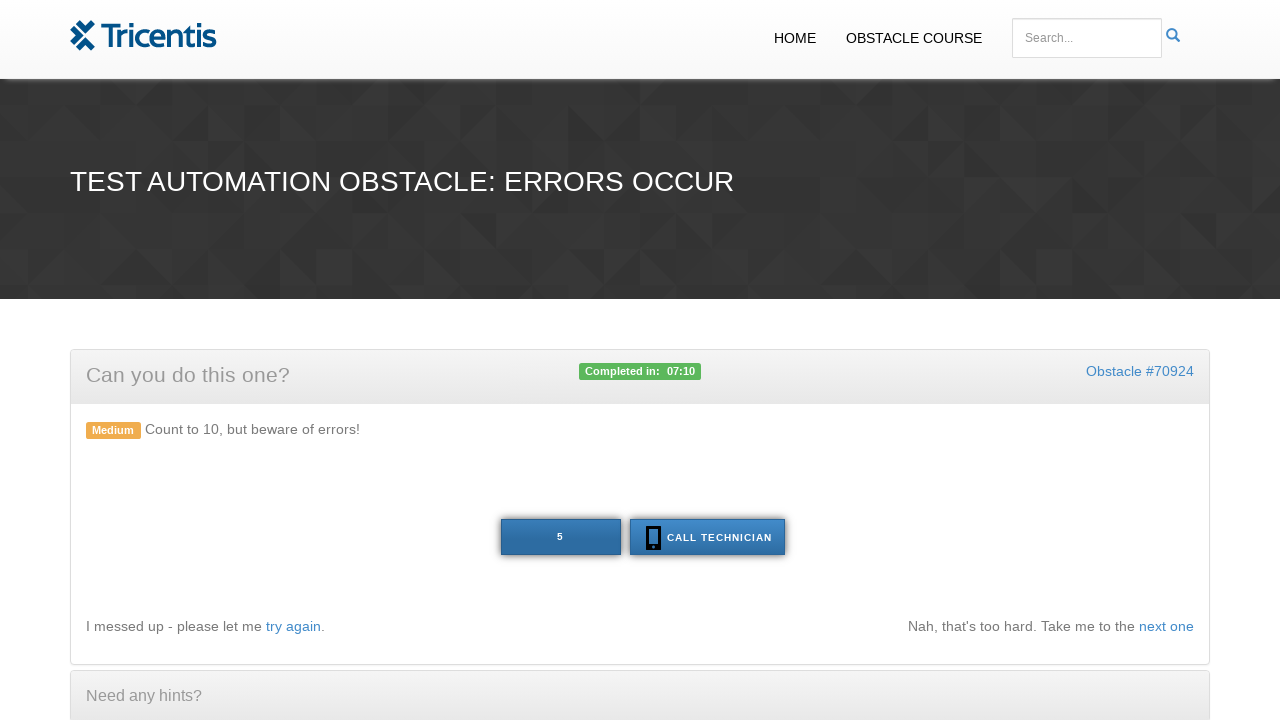

Waited 100ms before next iteration
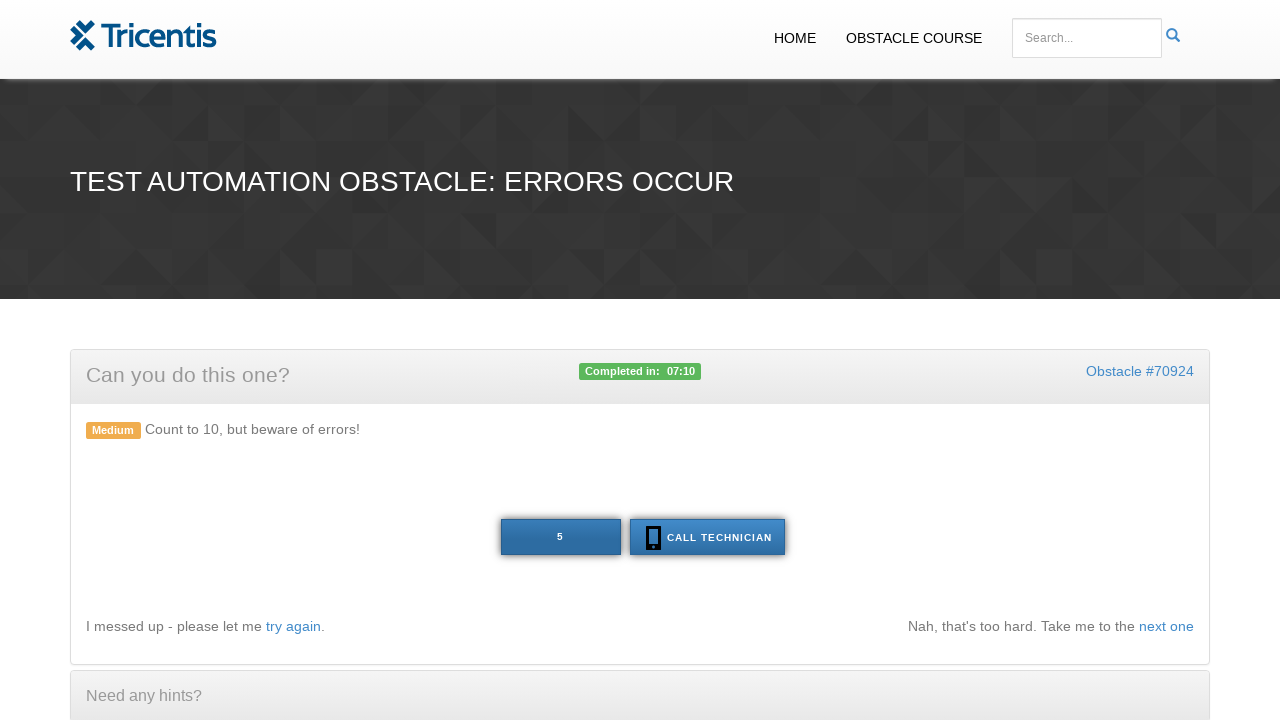

Clicked the main button at (560, 537) on xpath=//button[@id='tech']/preceding-sibling::button
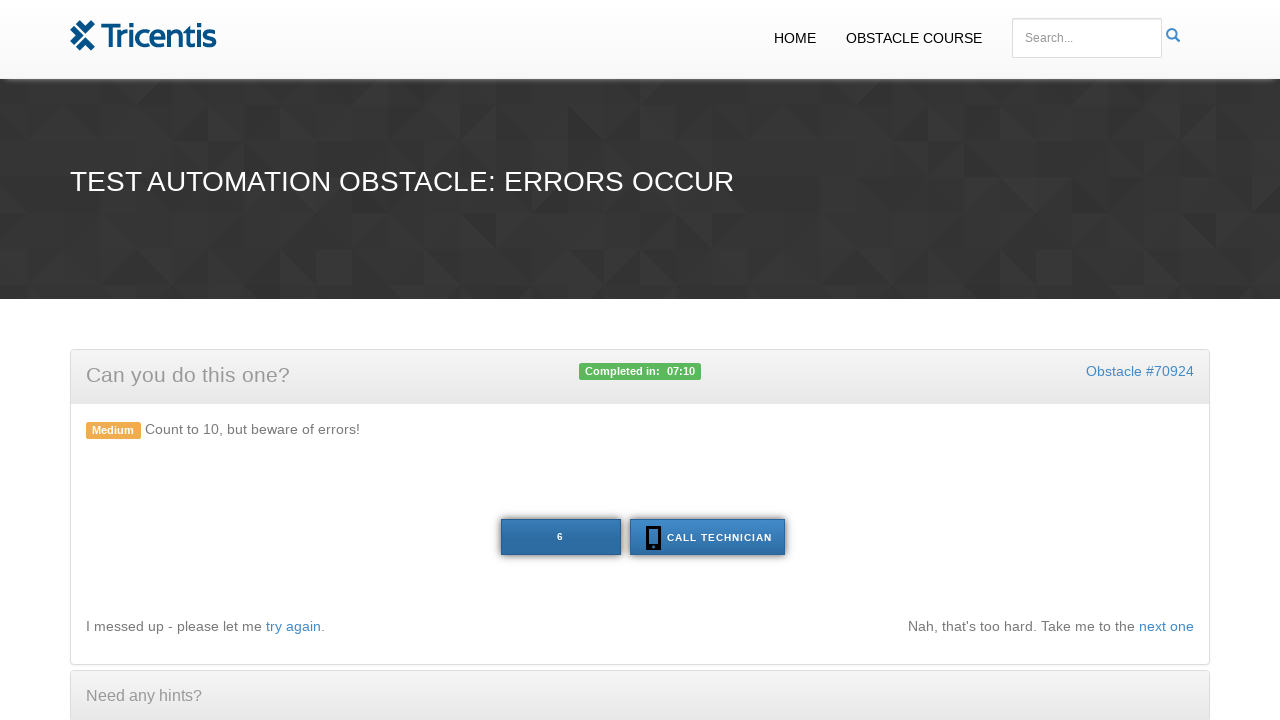

Retrieved button text: '6'
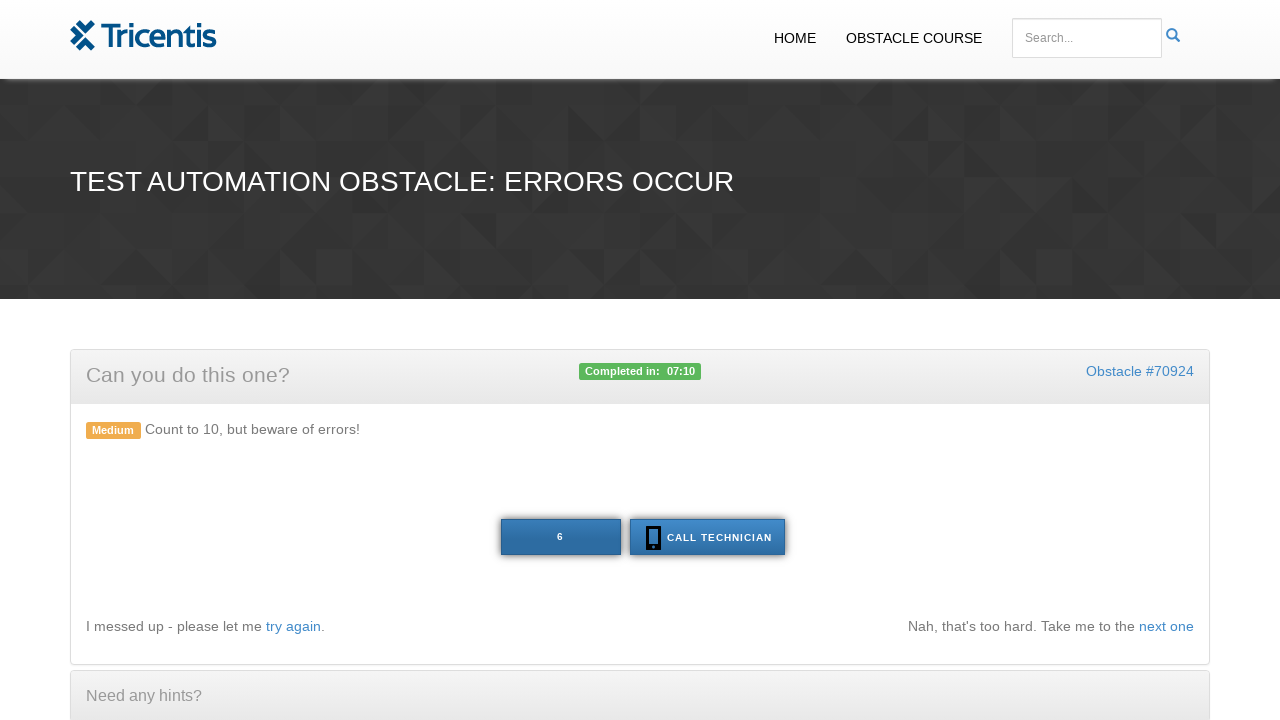

Waited 100ms before next iteration
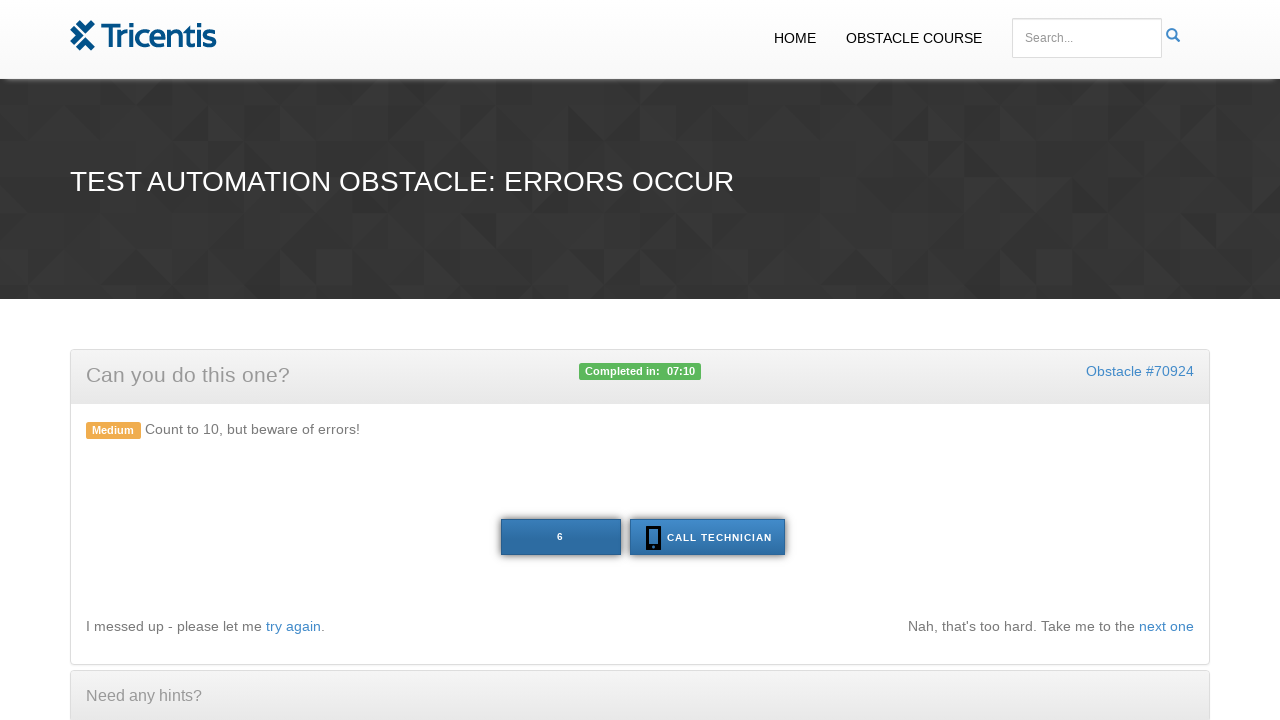

Clicked the main button at (560, 537) on xpath=//button[@id='tech']/preceding-sibling::button
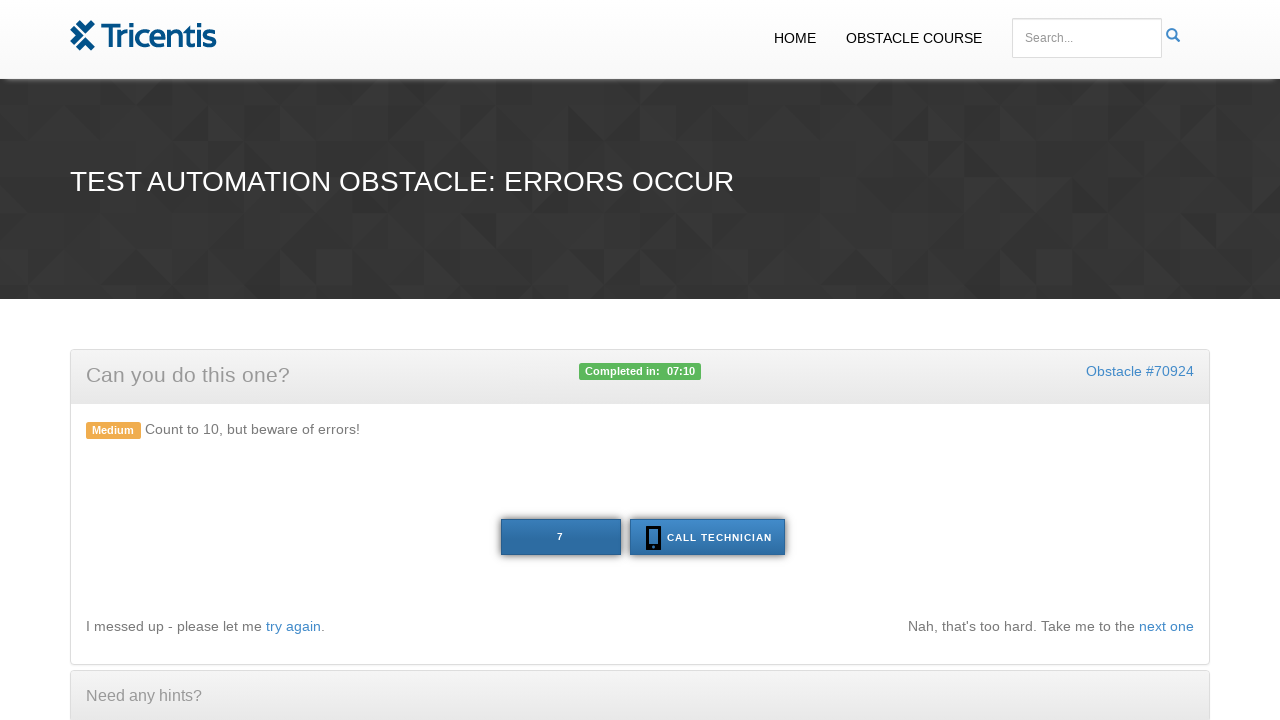

Retrieved button text: '7'
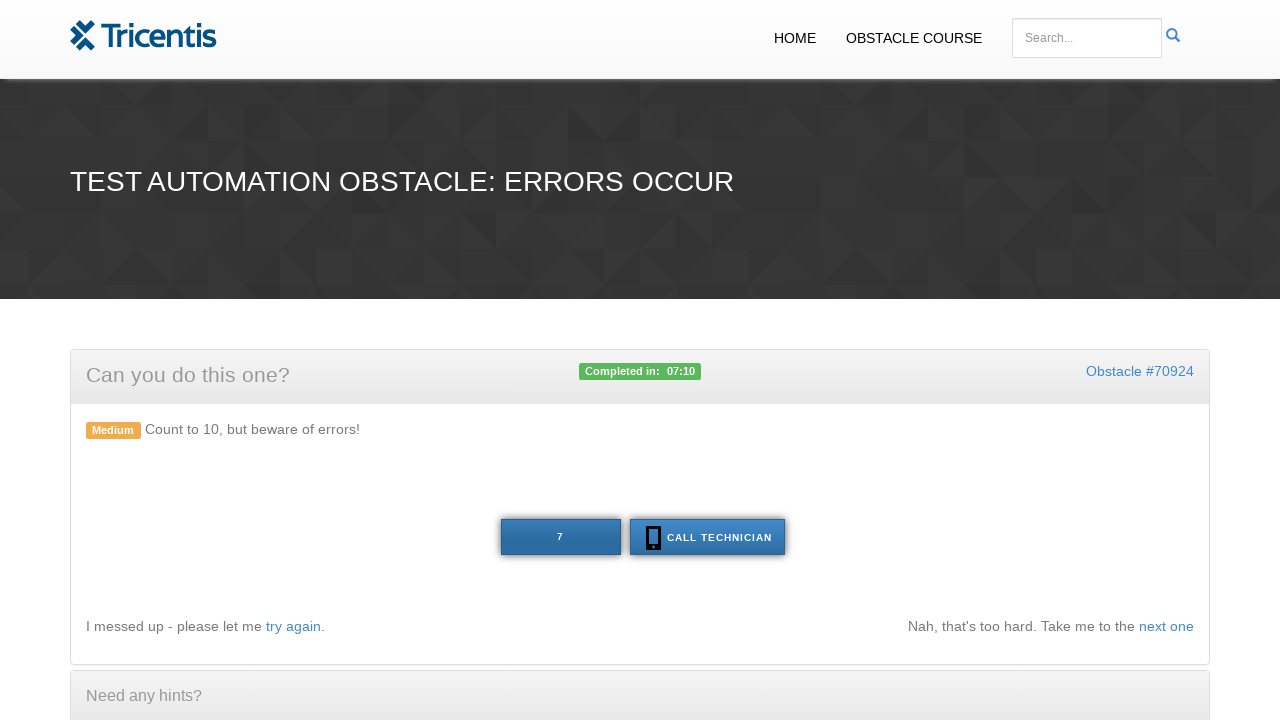

Waited 100ms before next iteration
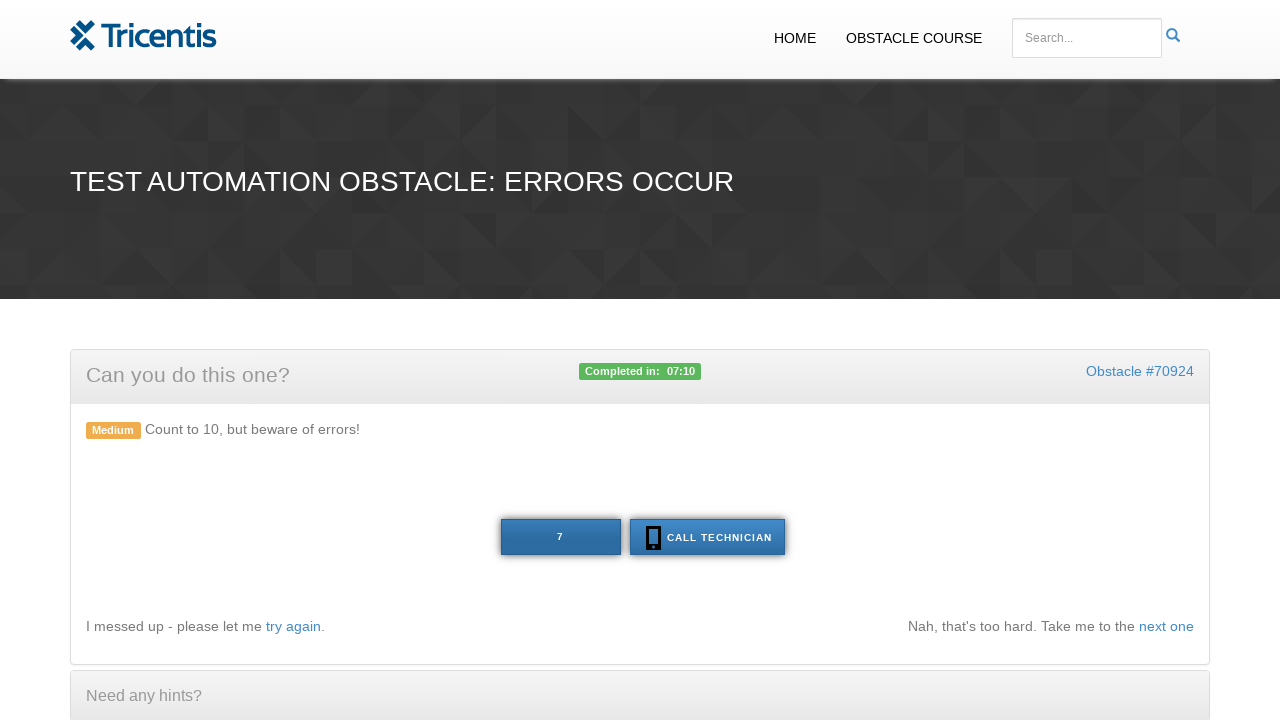

Clicked the main button at (560, 537) on xpath=//button[@id='tech']/preceding-sibling::button
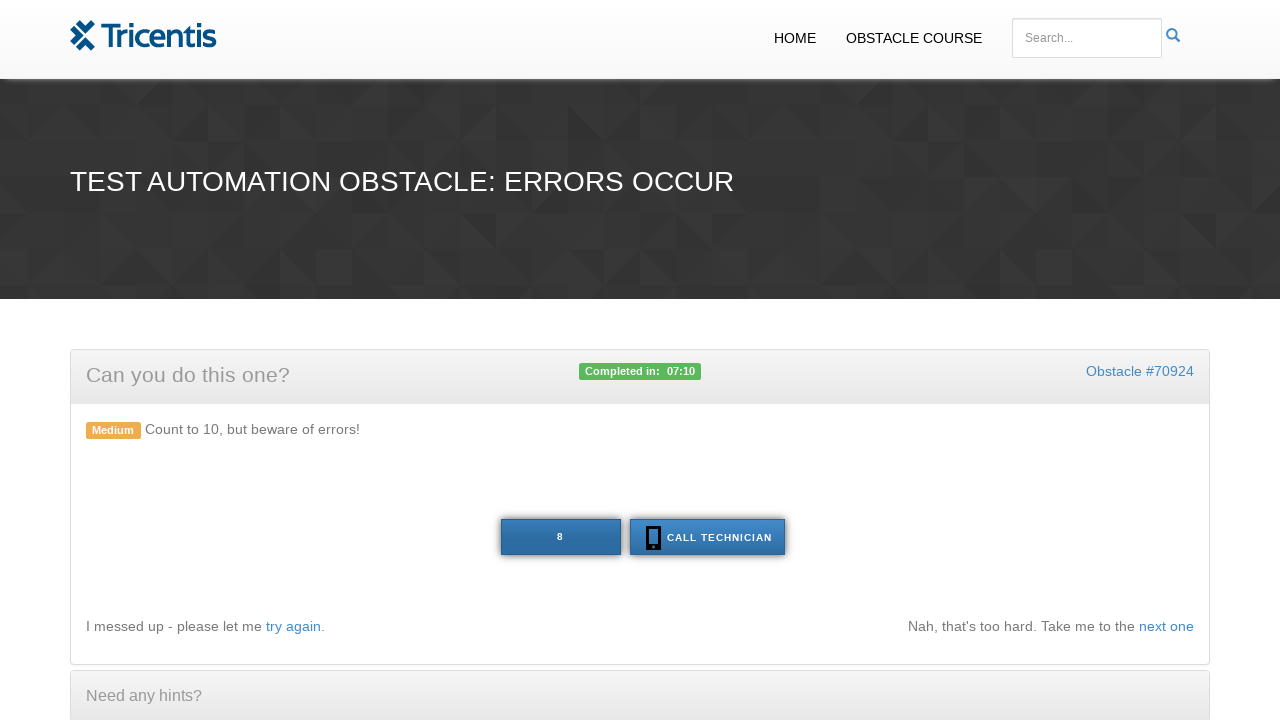

Retrieved button text: '8'
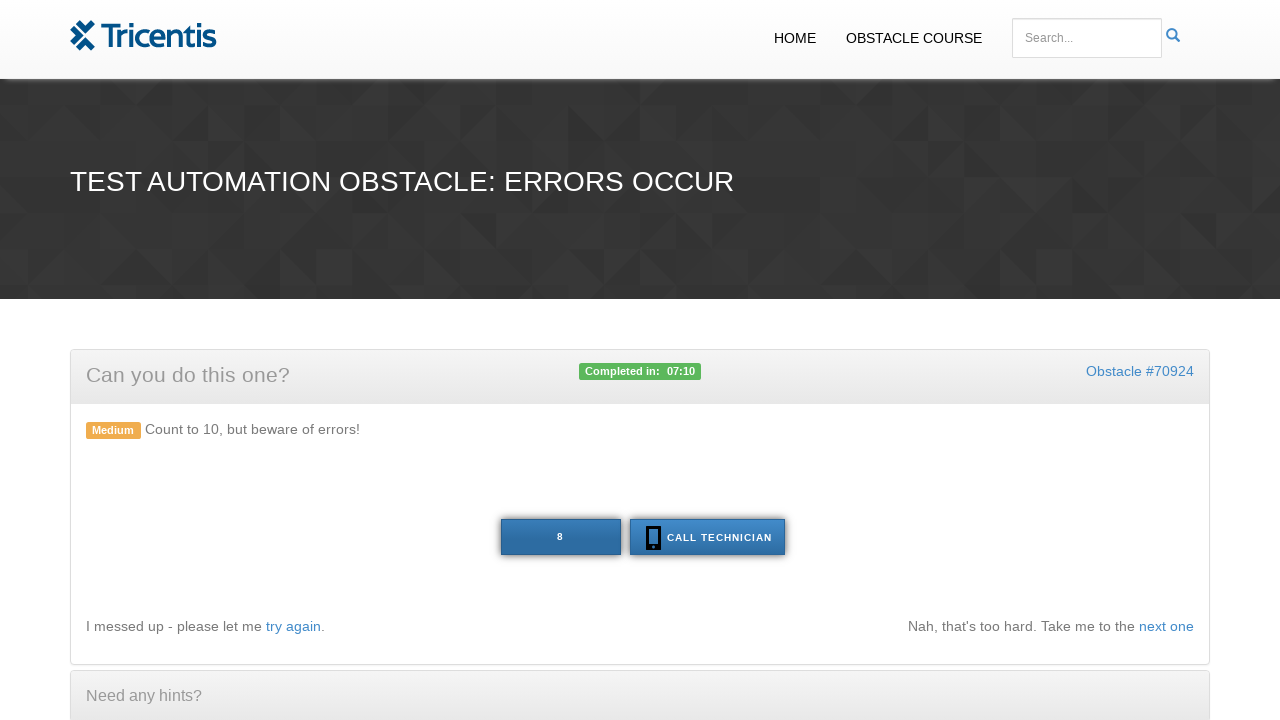

Waited 100ms before next iteration
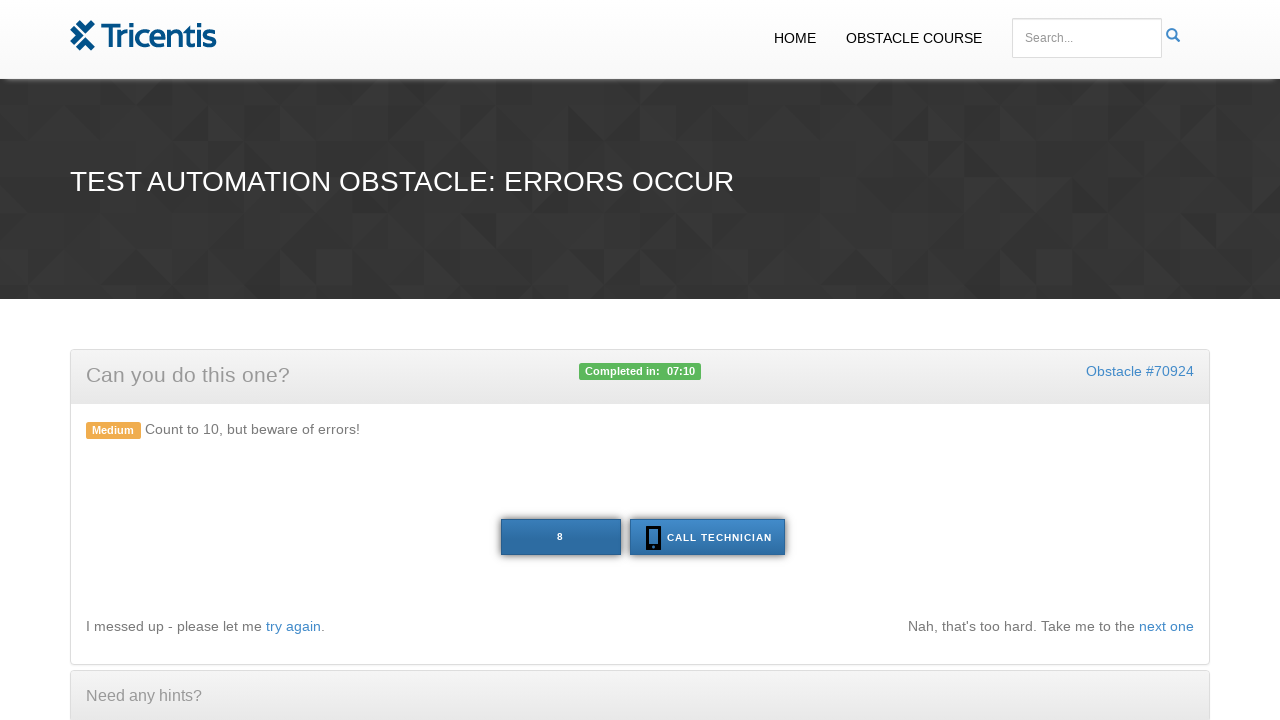

Clicked the main button at (560, 537) on xpath=//button[@id='tech']/preceding-sibling::button
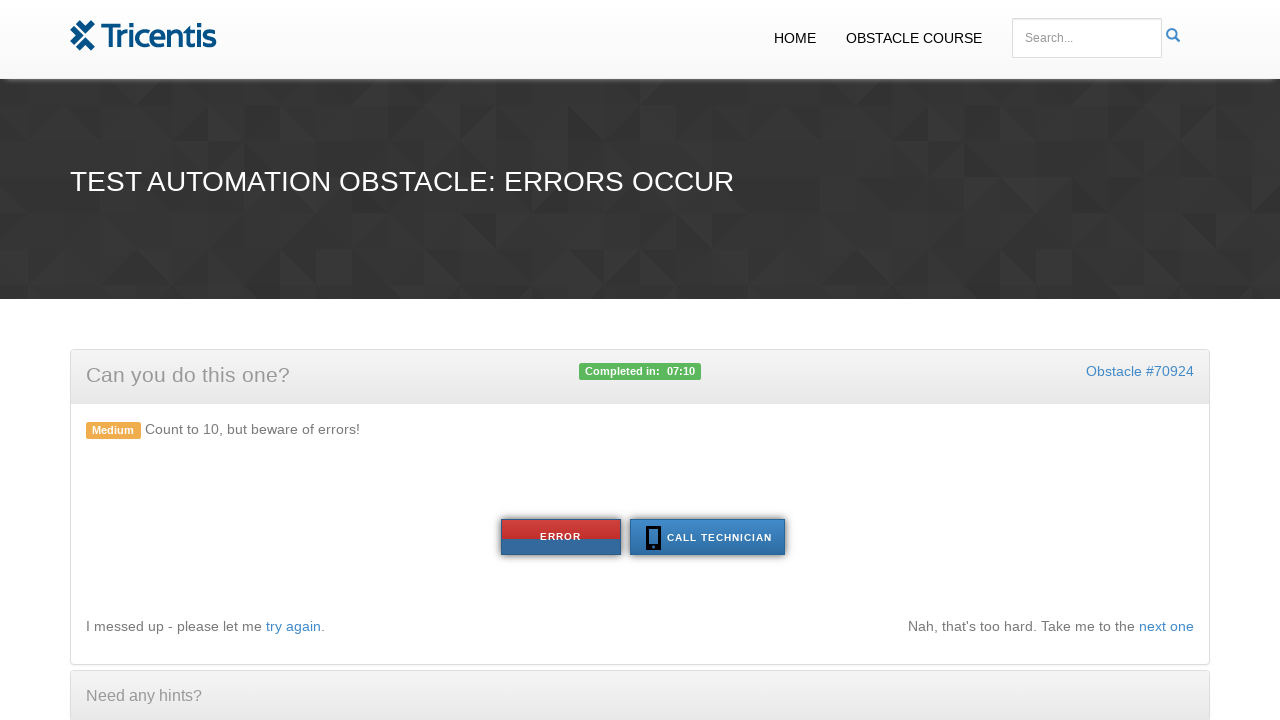

Retrieved button text: 'ERROR'
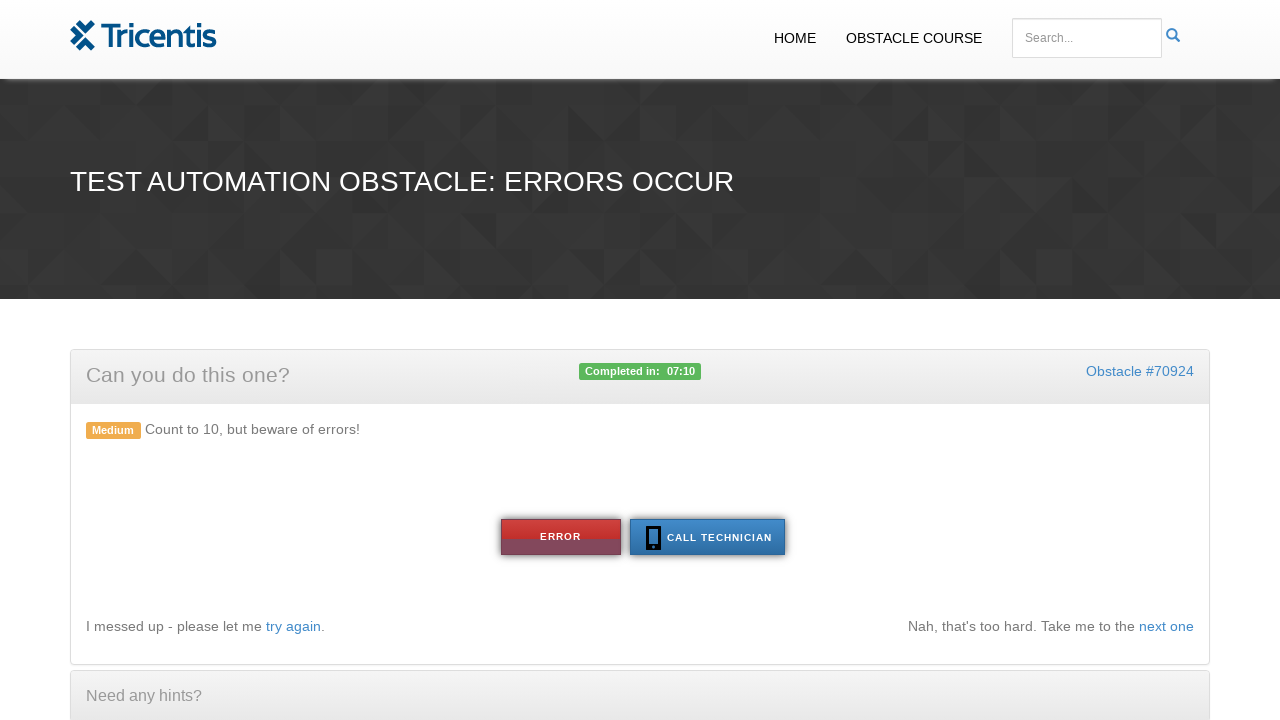

Encountered ERROR state, clicked tech button to handle error at (707, 537) on #tech
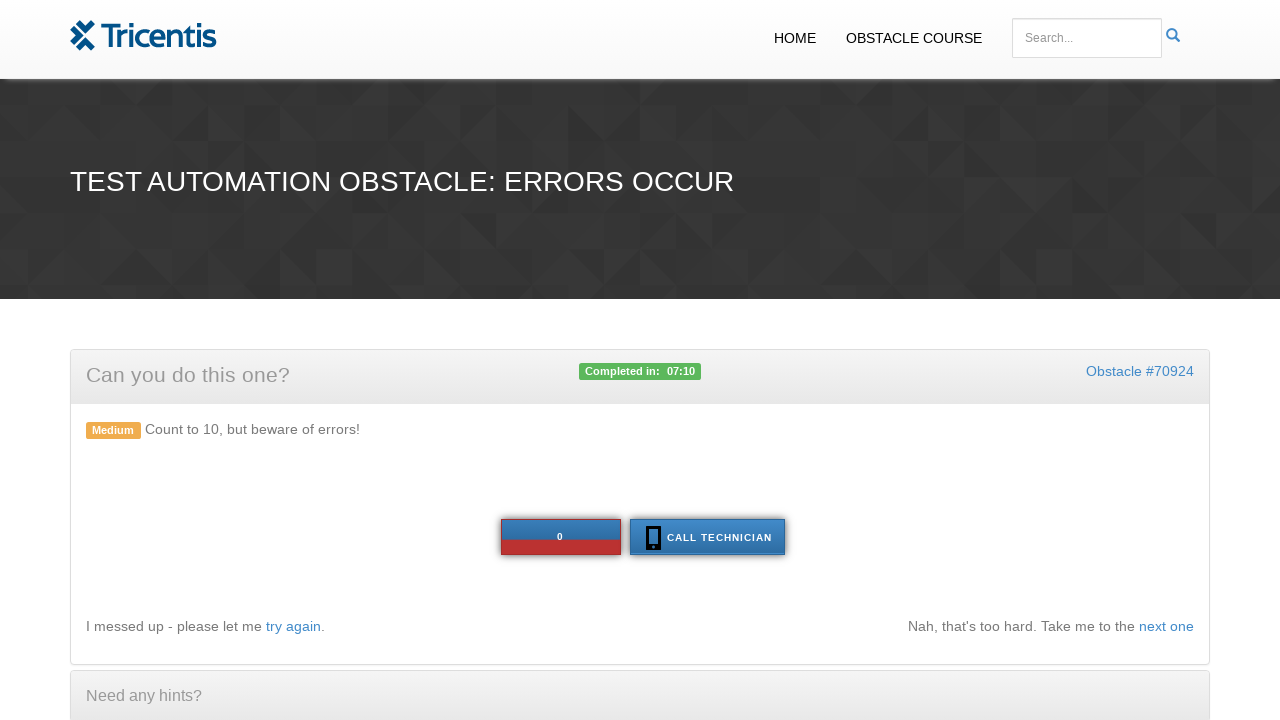

Waited 100ms before next iteration
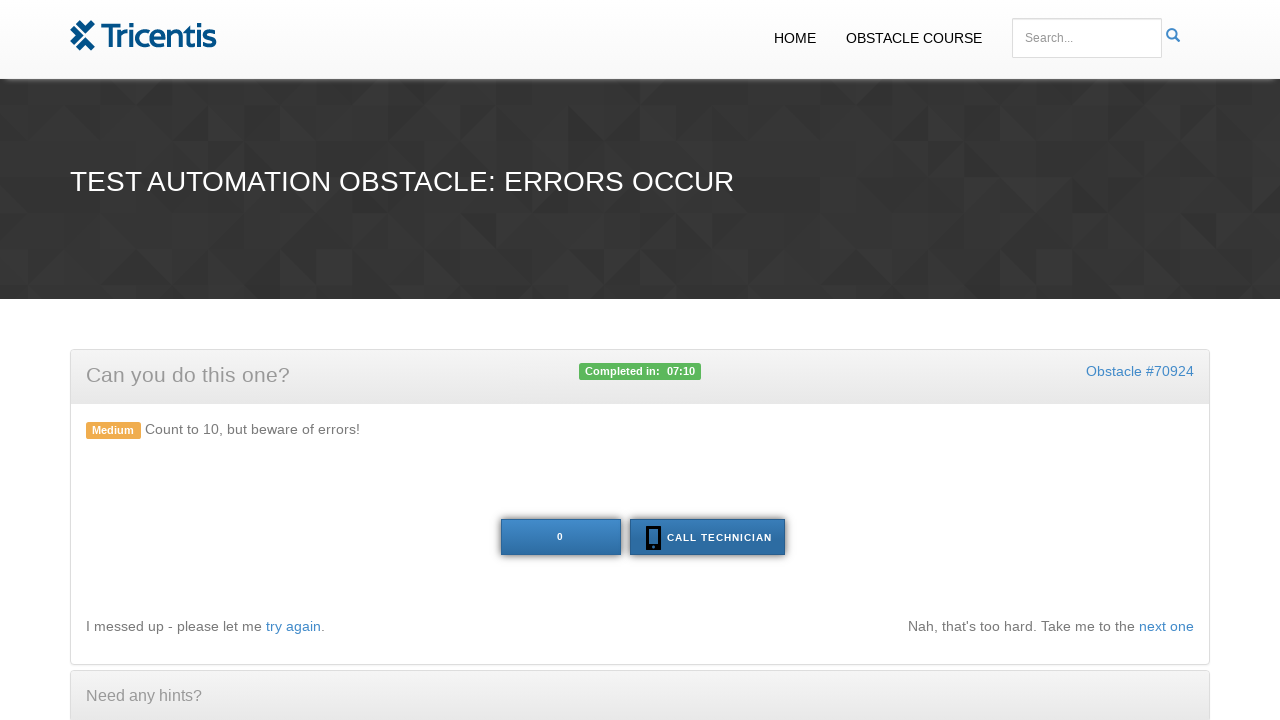

Clicked the main button at (560, 537) on xpath=//button[@id='tech']/preceding-sibling::button
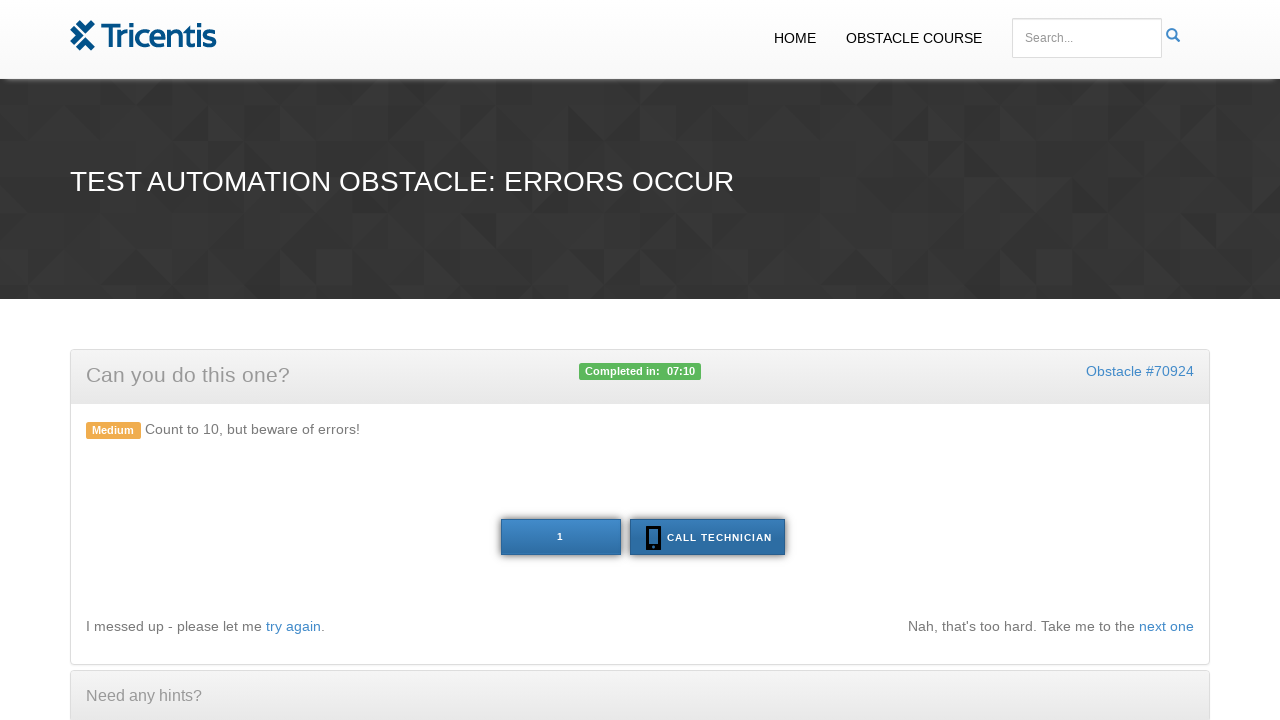

Retrieved button text: '1'
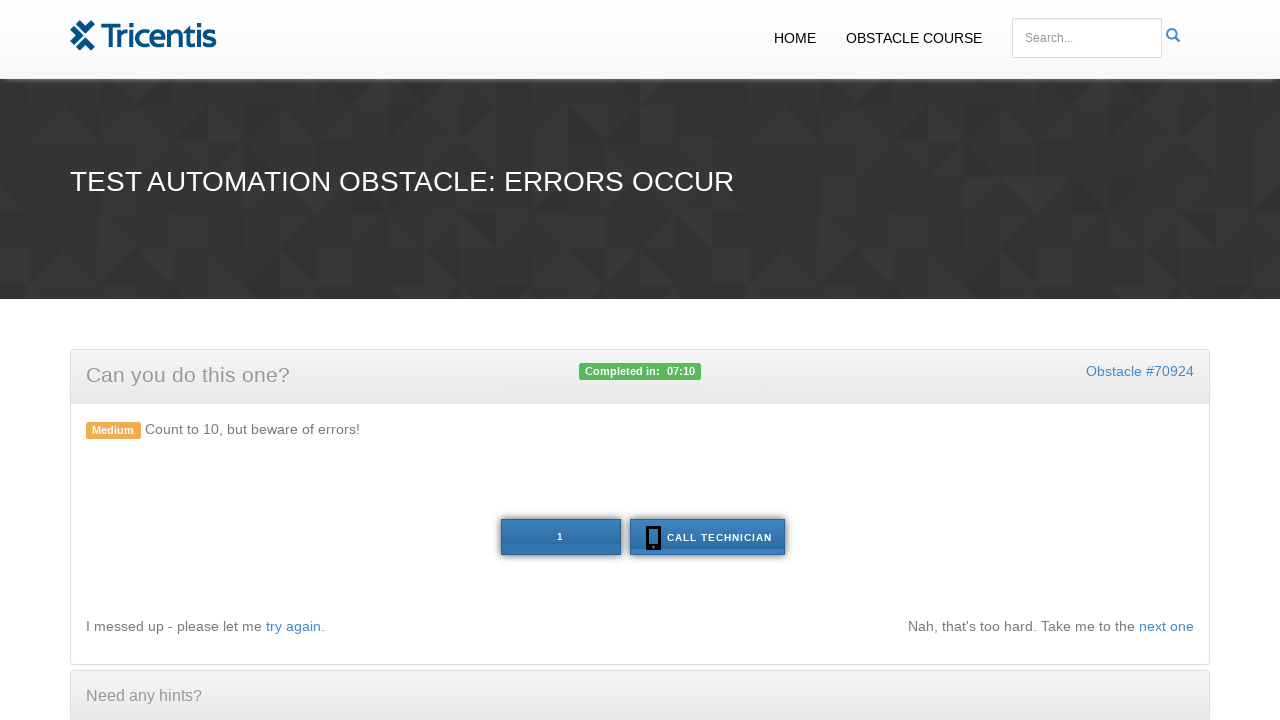

Waited 100ms before next iteration
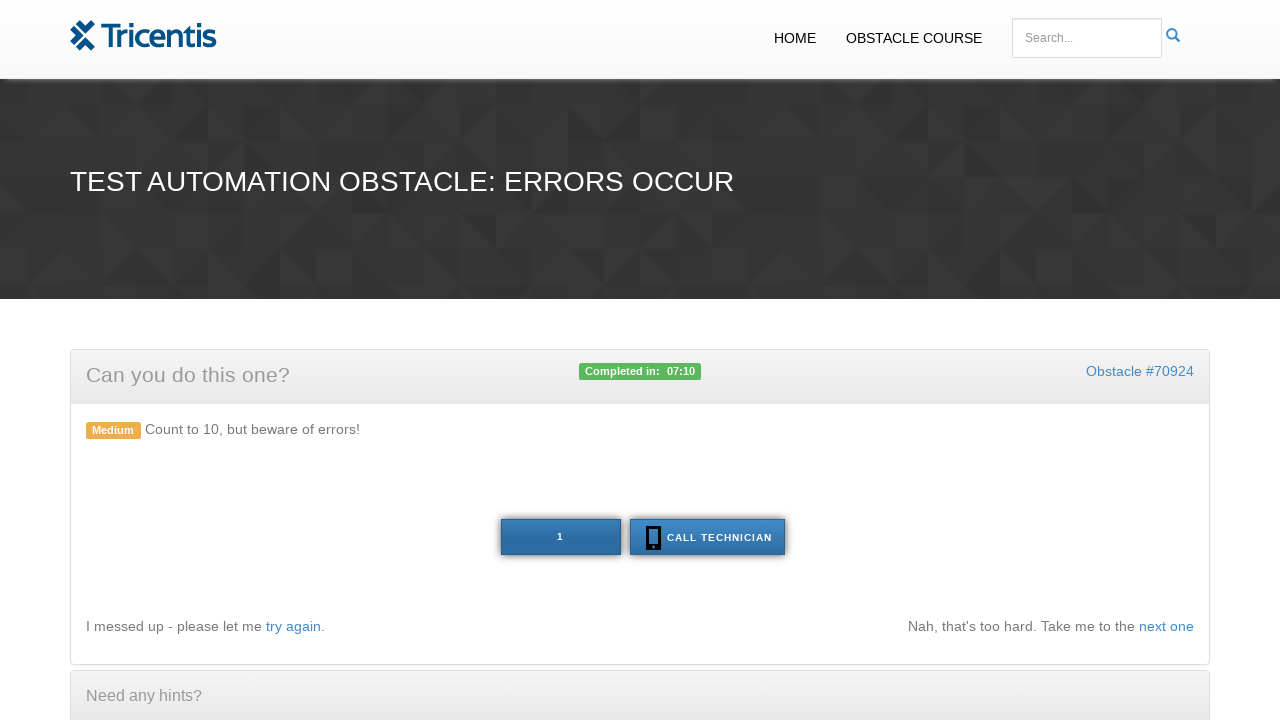

Clicked the main button at (560, 537) on xpath=//button[@id='tech']/preceding-sibling::button
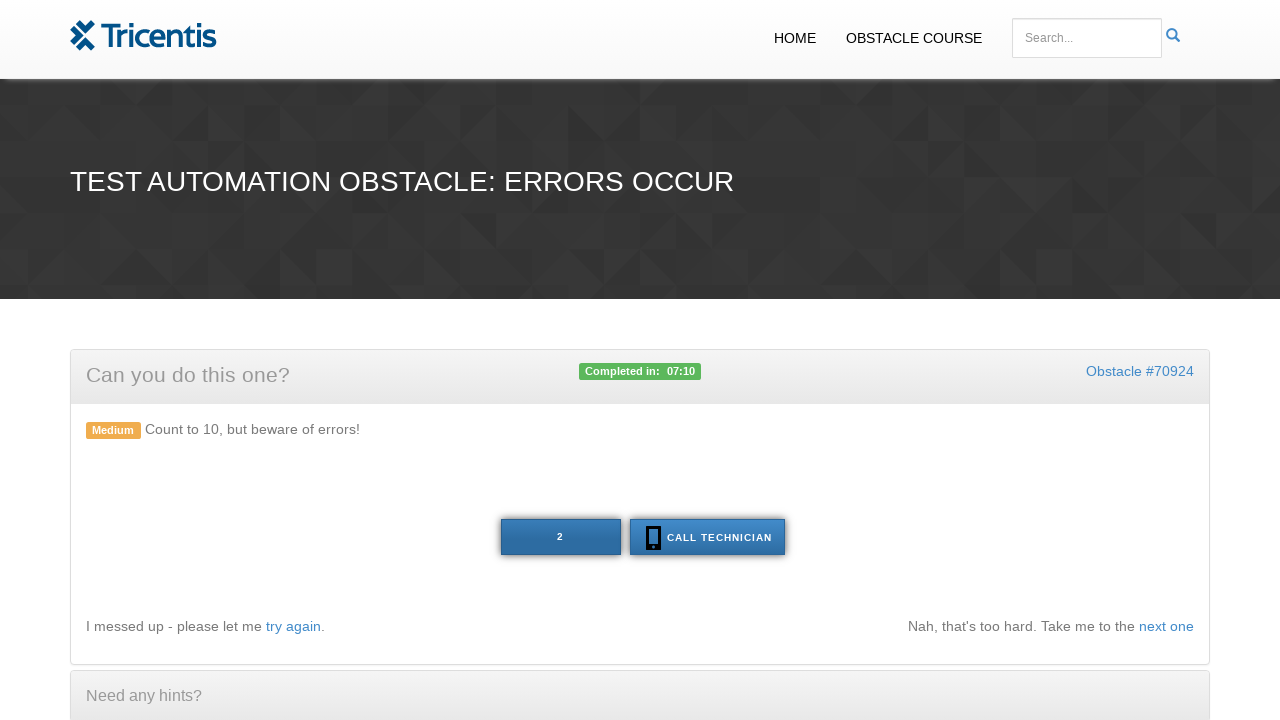

Retrieved button text: '2'
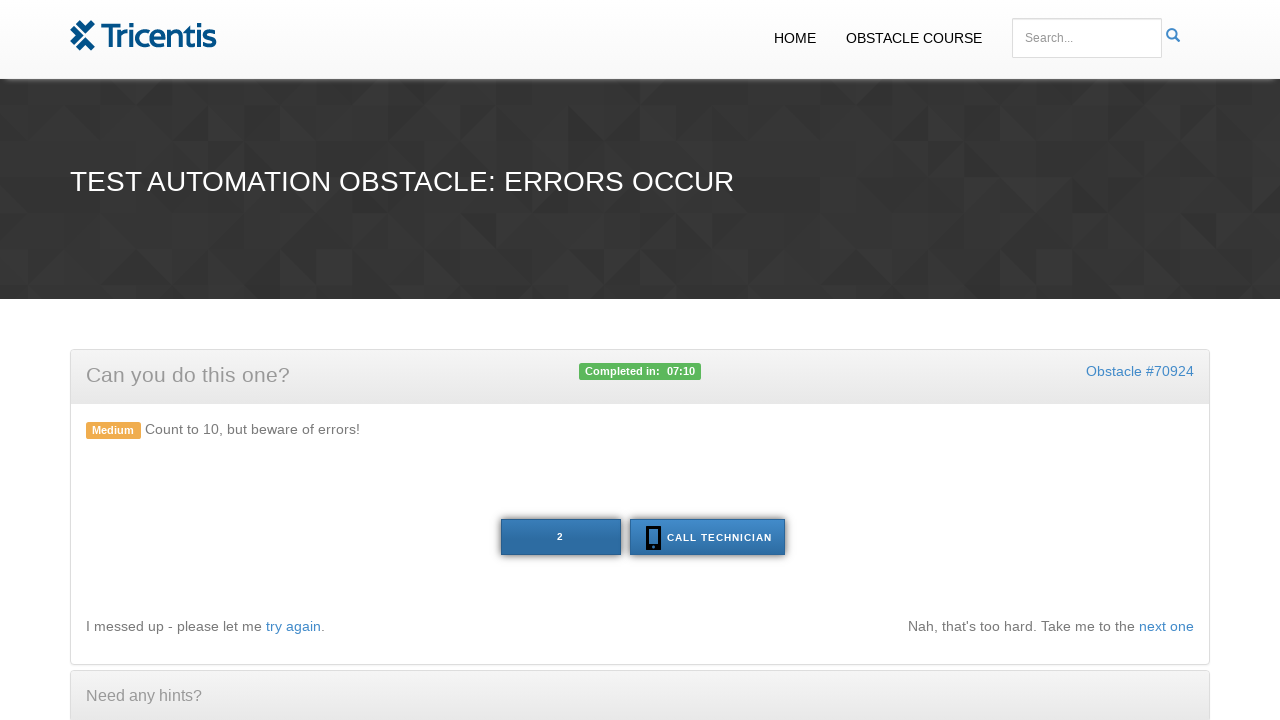

Waited 100ms before next iteration
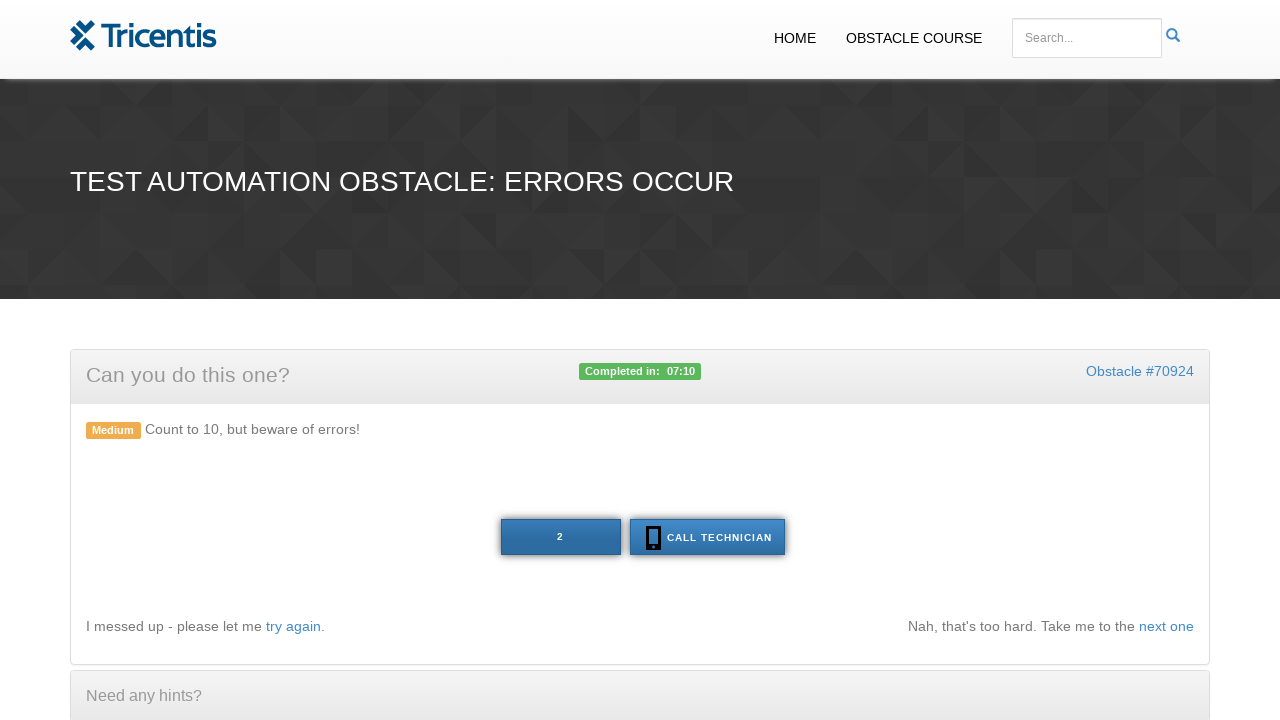

Clicked the main button at (560, 537) on xpath=//button[@id='tech']/preceding-sibling::button
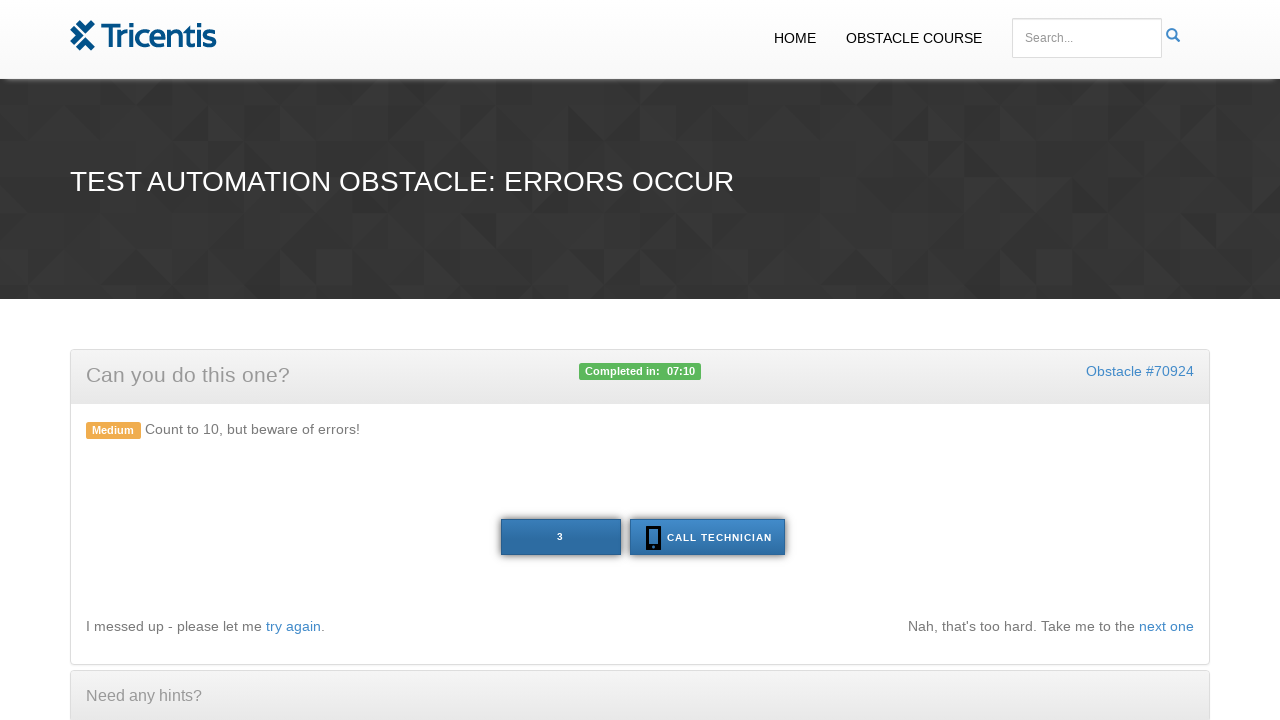

Retrieved button text: '3'
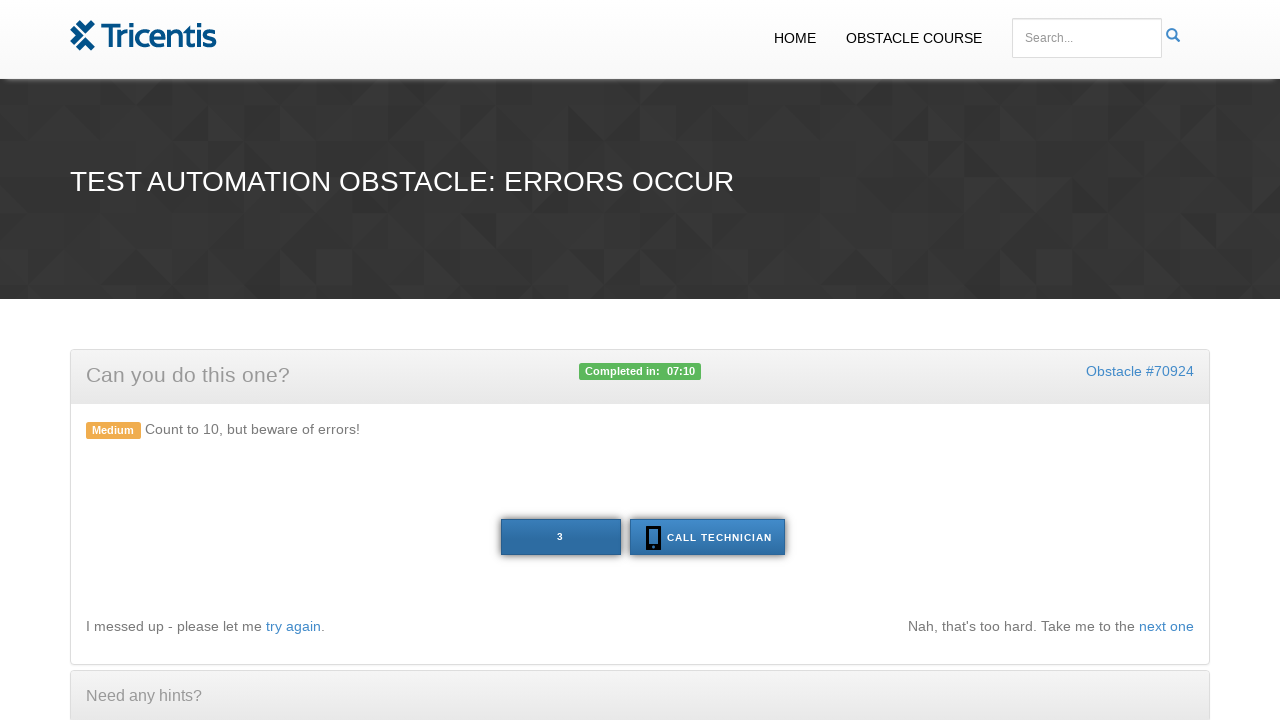

Waited 100ms before next iteration
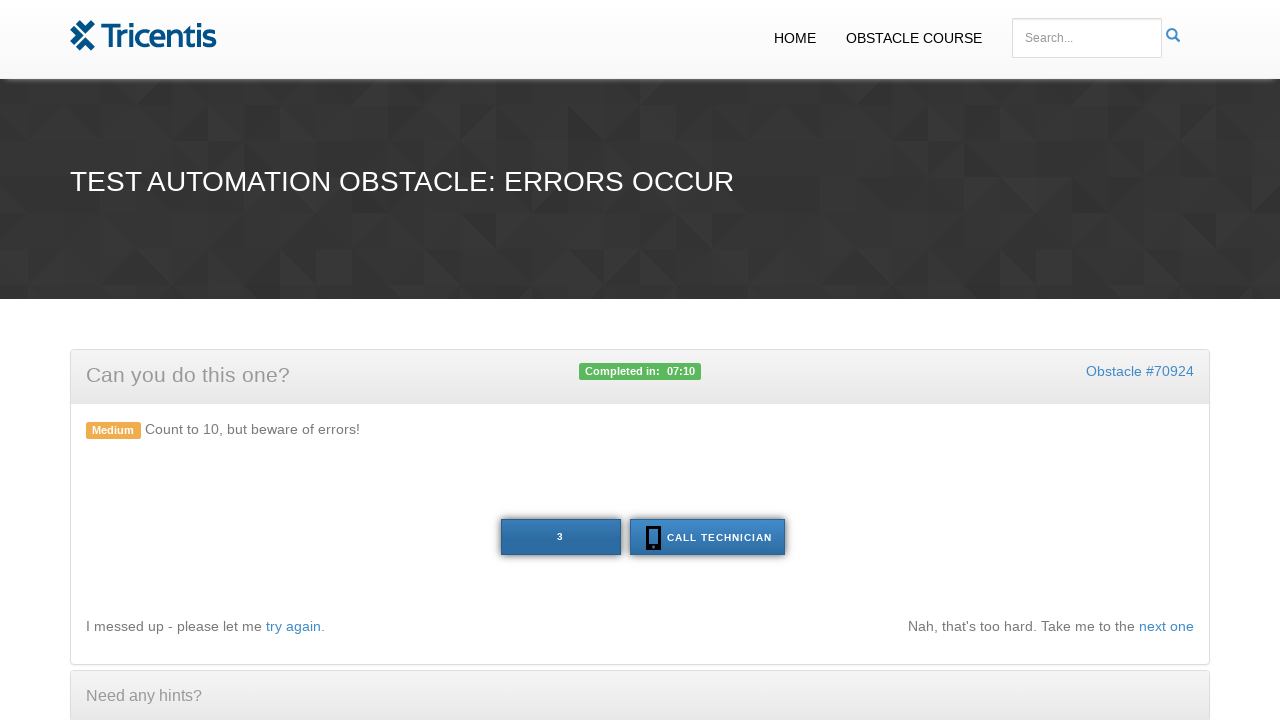

Clicked the main button at (560, 537) on xpath=//button[@id='tech']/preceding-sibling::button
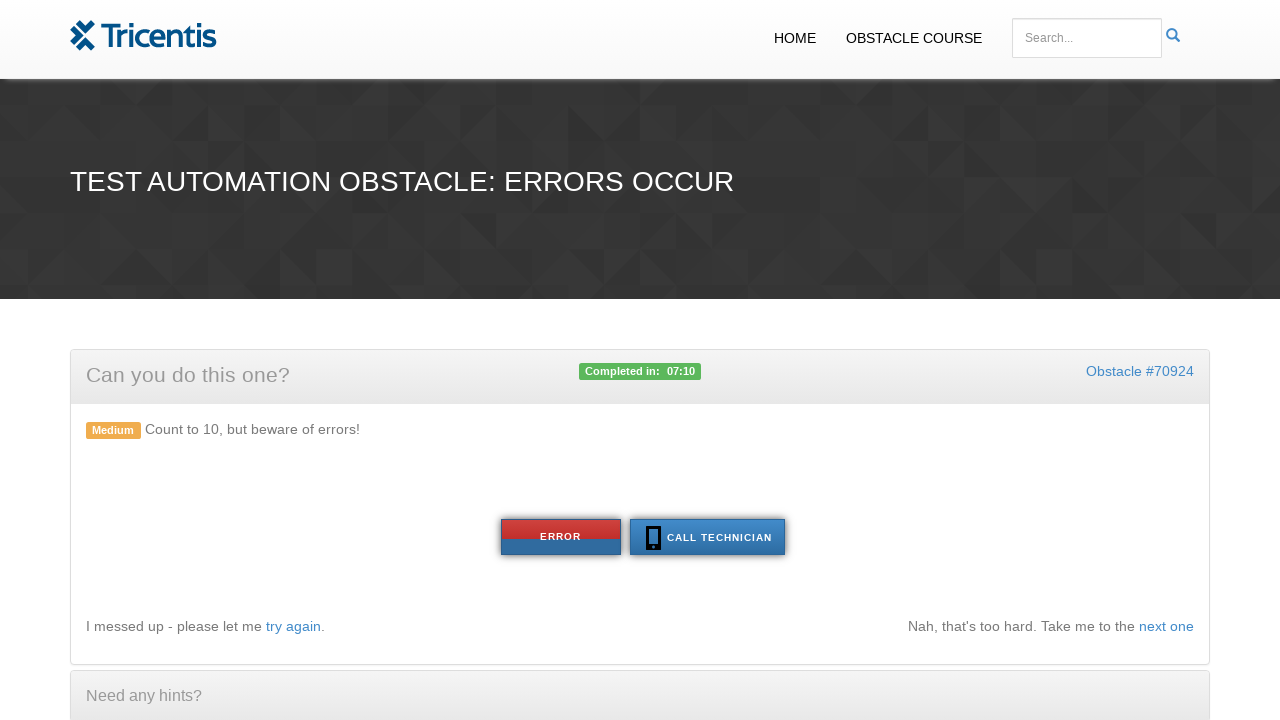

Retrieved button text: 'ERROR'
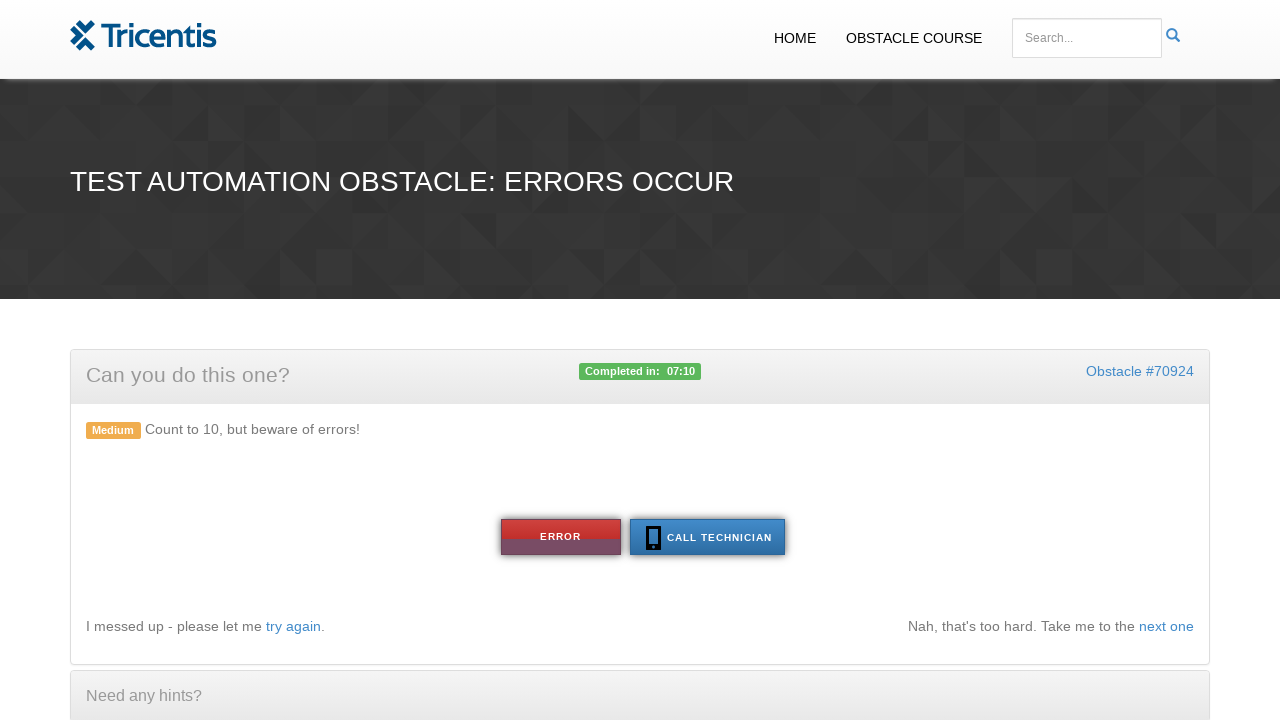

Encountered ERROR state, clicked tech button to handle error at (707, 537) on #tech
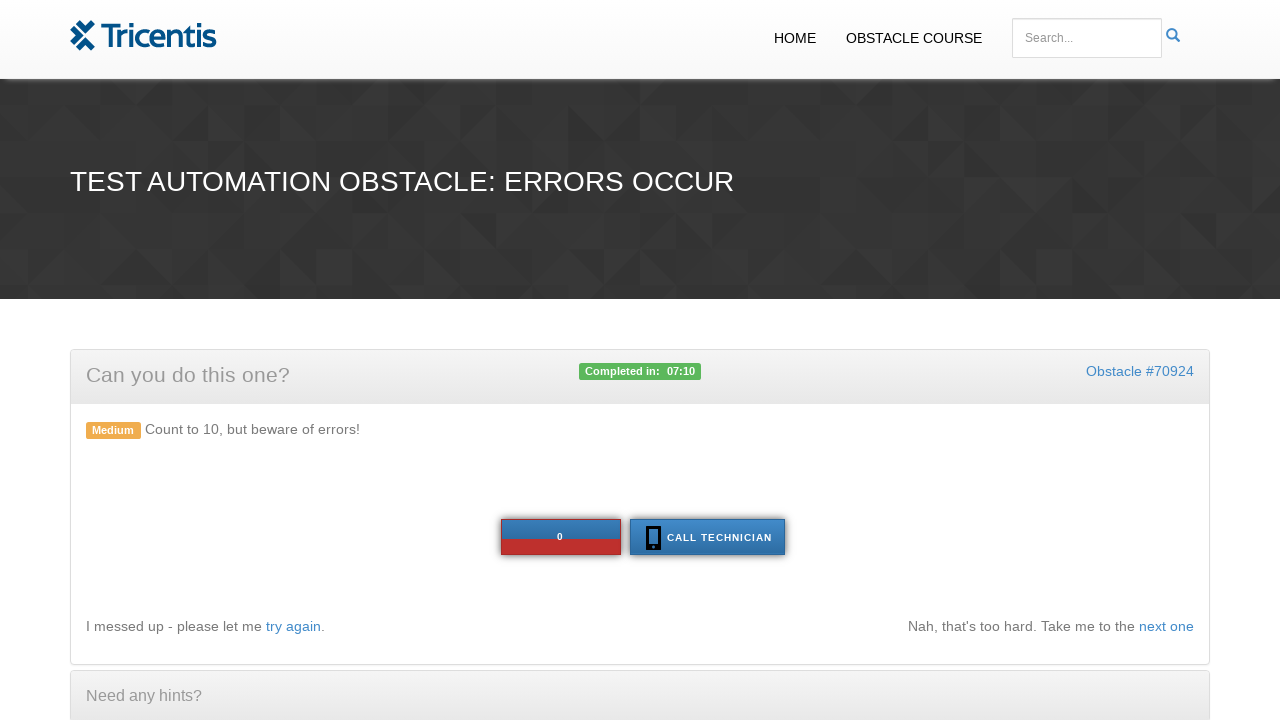

Waited 100ms before next iteration
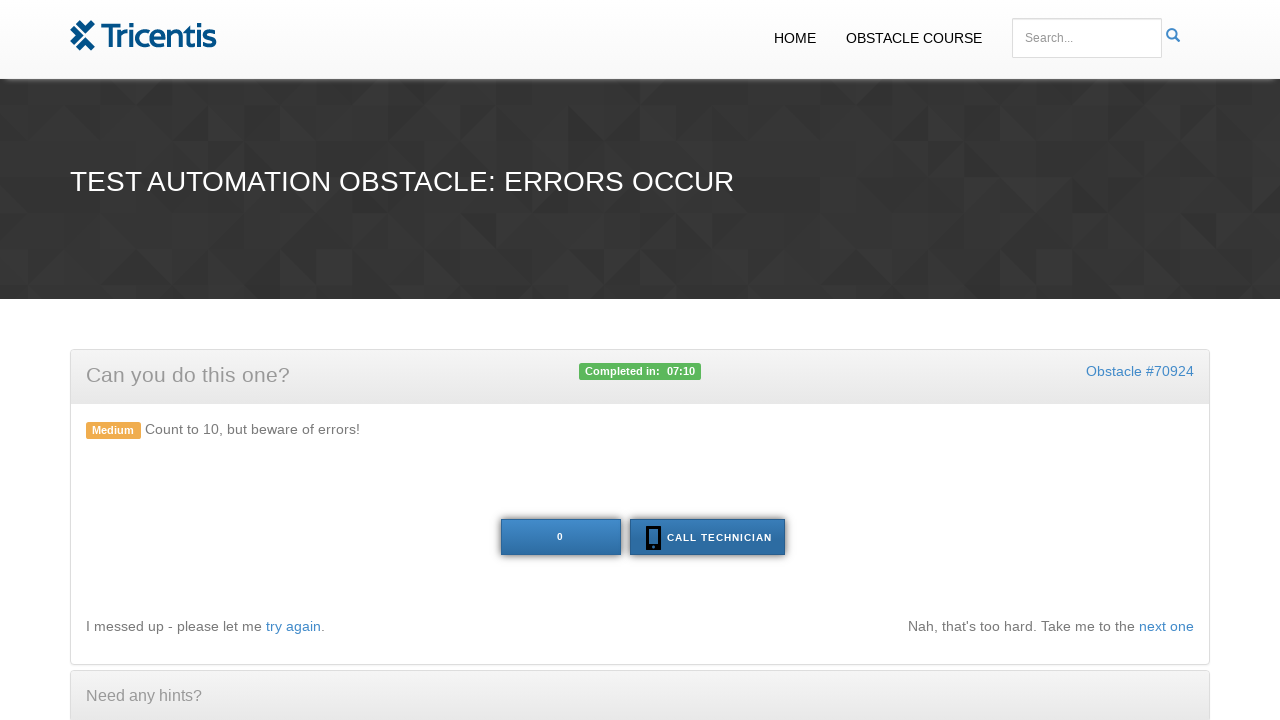

Clicked the main button at (560, 537) on xpath=//button[@id='tech']/preceding-sibling::button
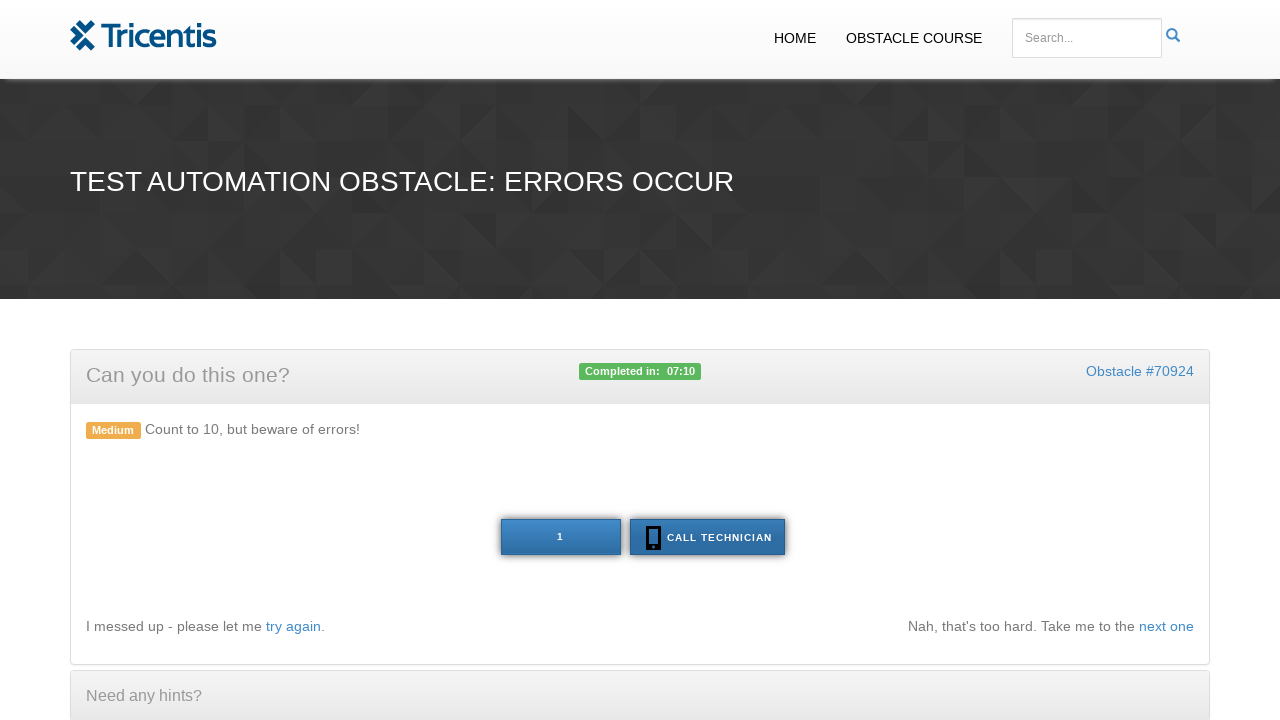

Retrieved button text: '1'
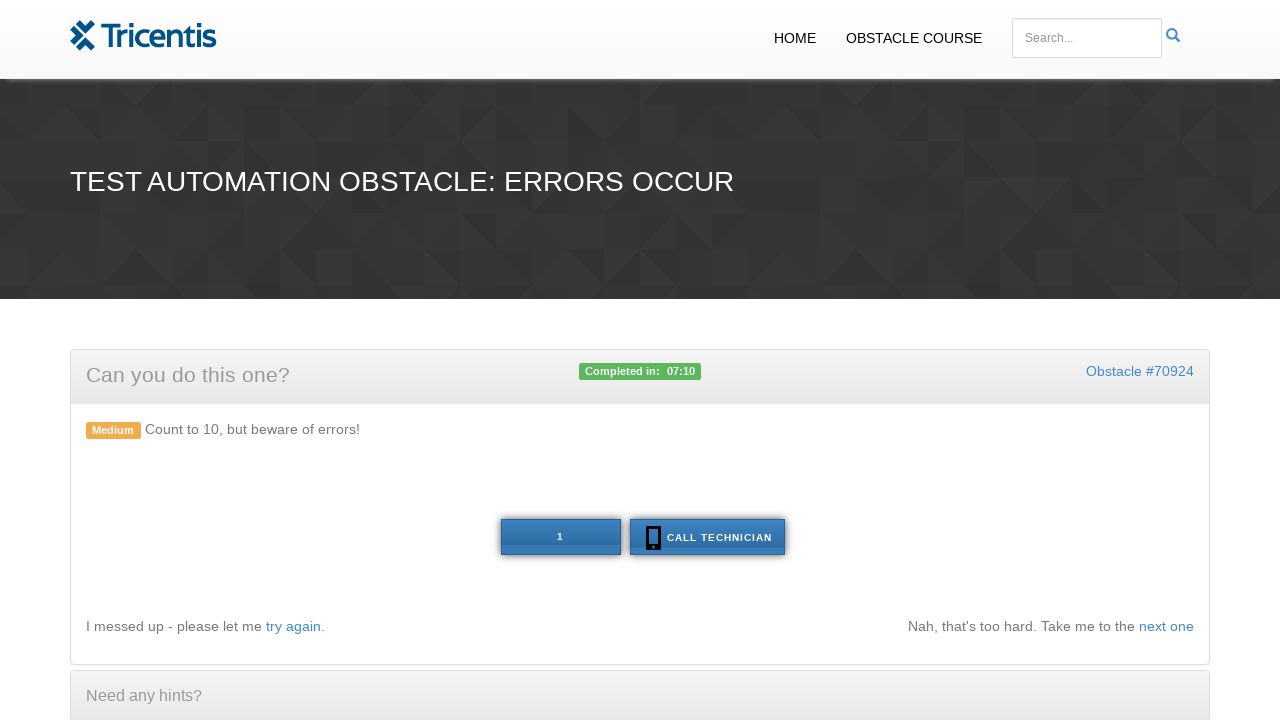

Waited 100ms before next iteration
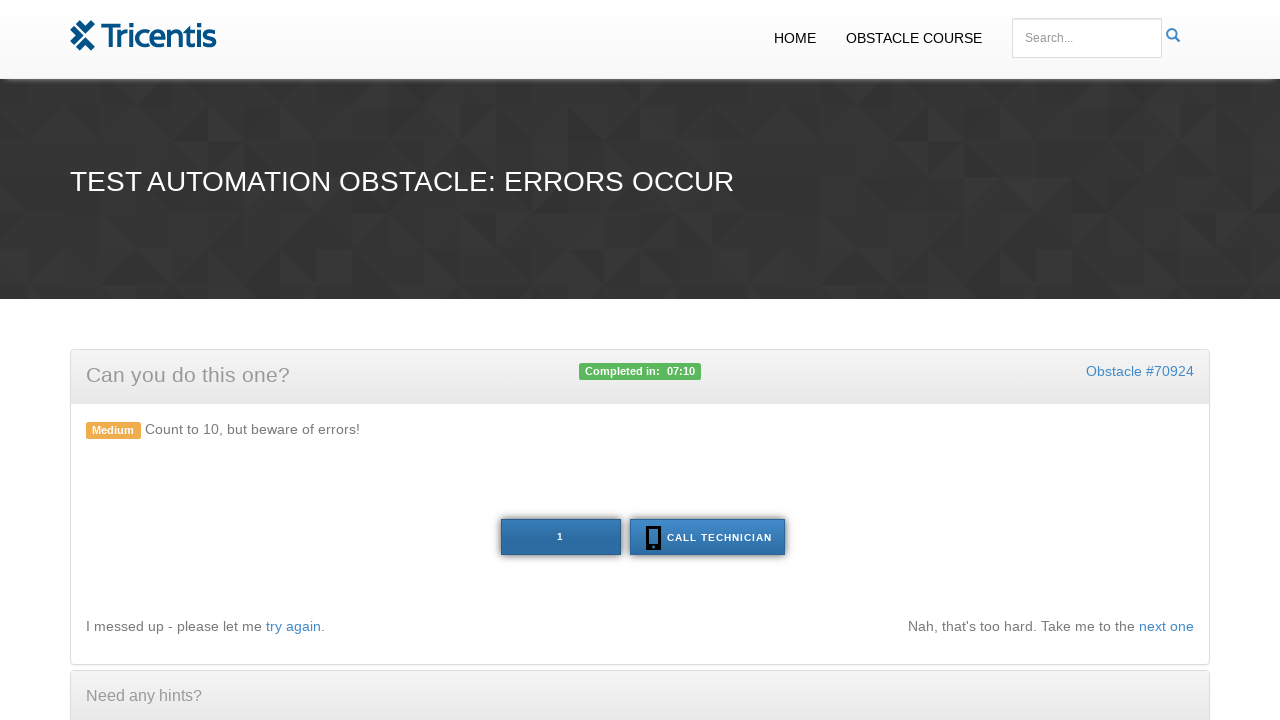

Clicked the main button at (560, 537) on xpath=//button[@id='tech']/preceding-sibling::button
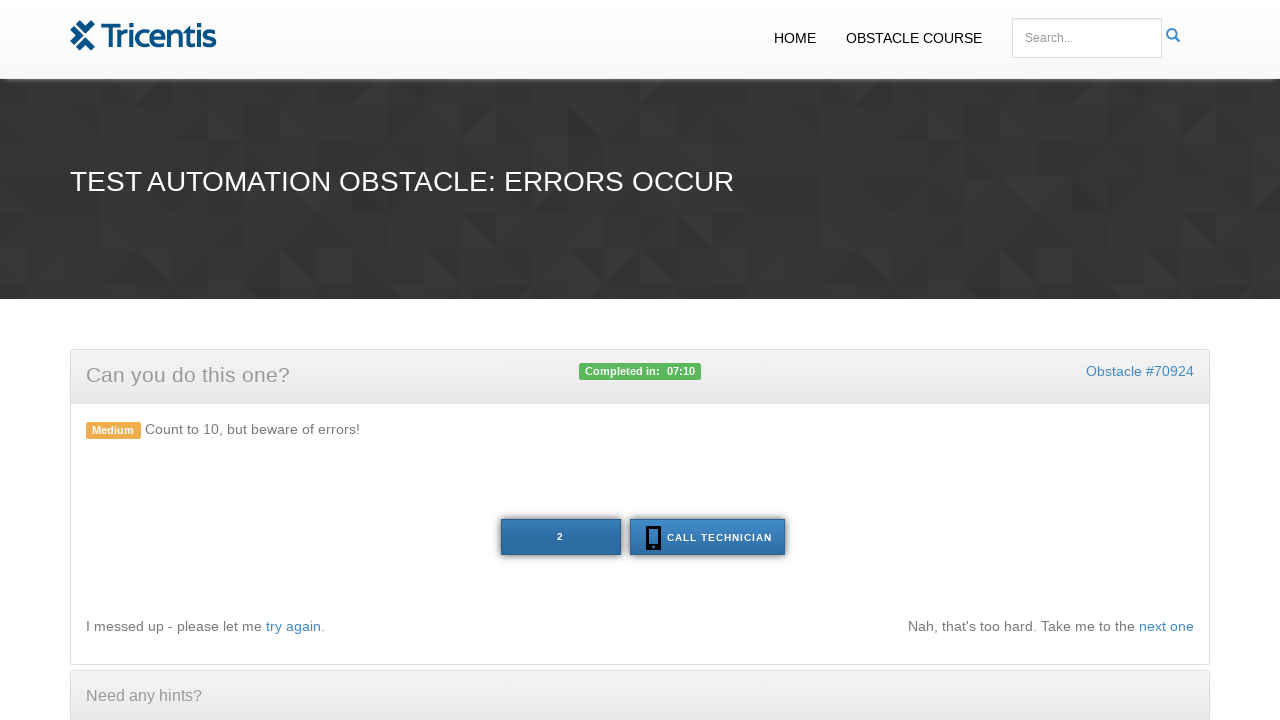

Retrieved button text: '2'
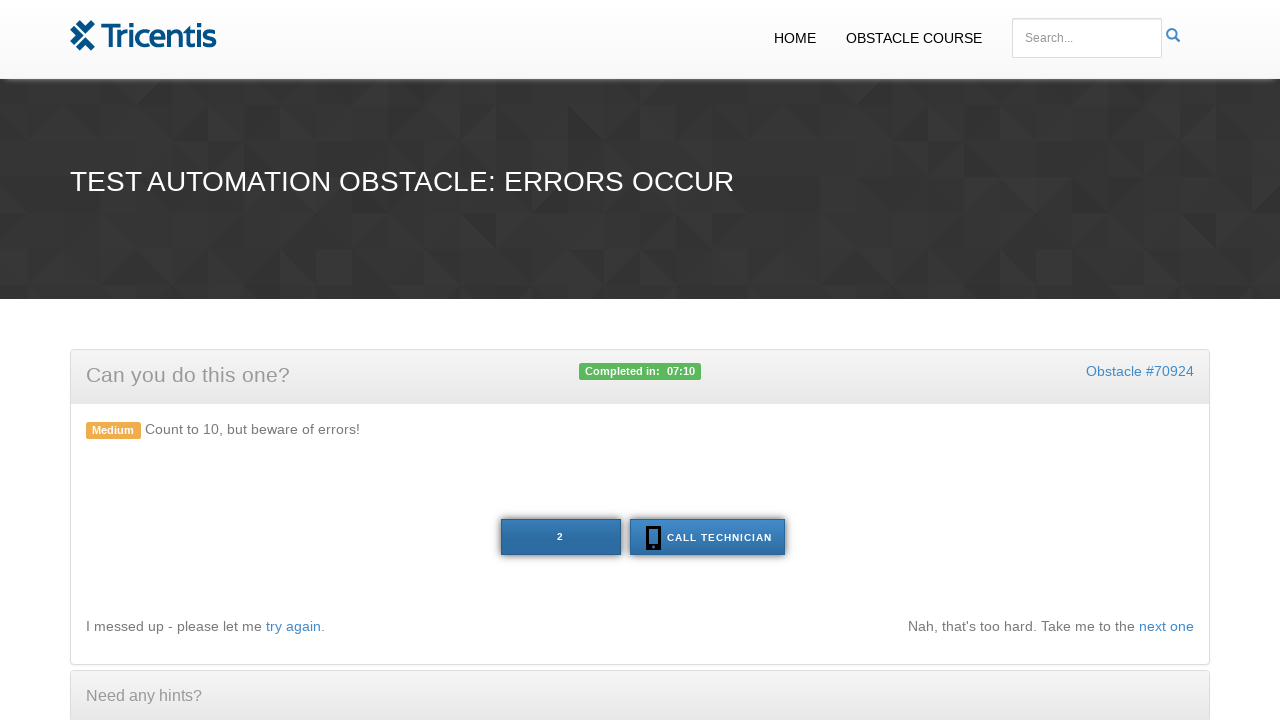

Waited 100ms before next iteration
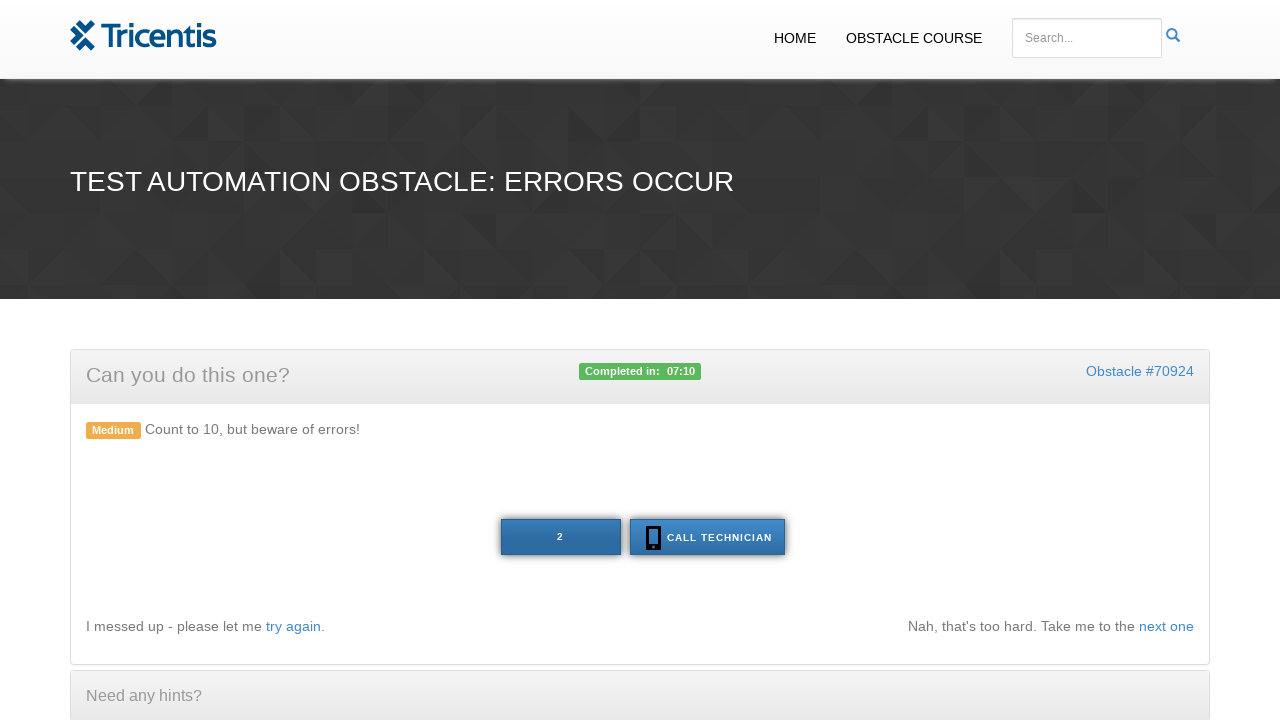

Clicked the main button at (560, 537) on xpath=//button[@id='tech']/preceding-sibling::button
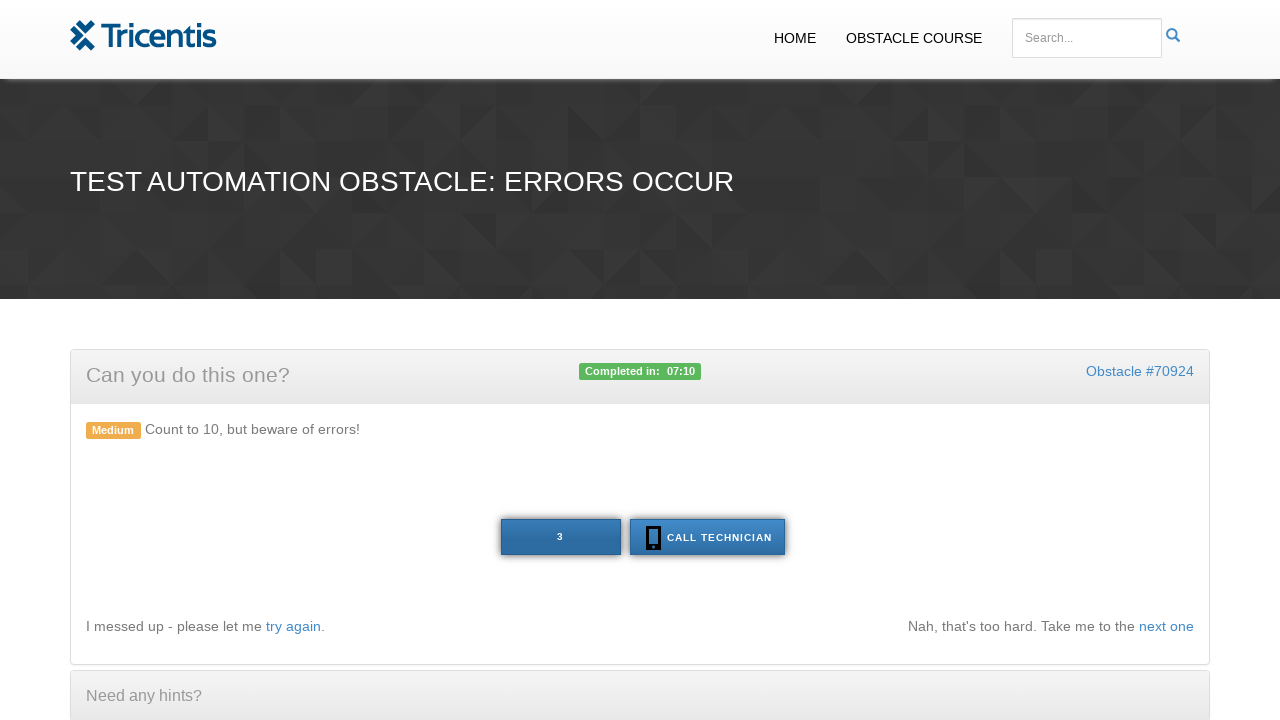

Retrieved button text: '3'
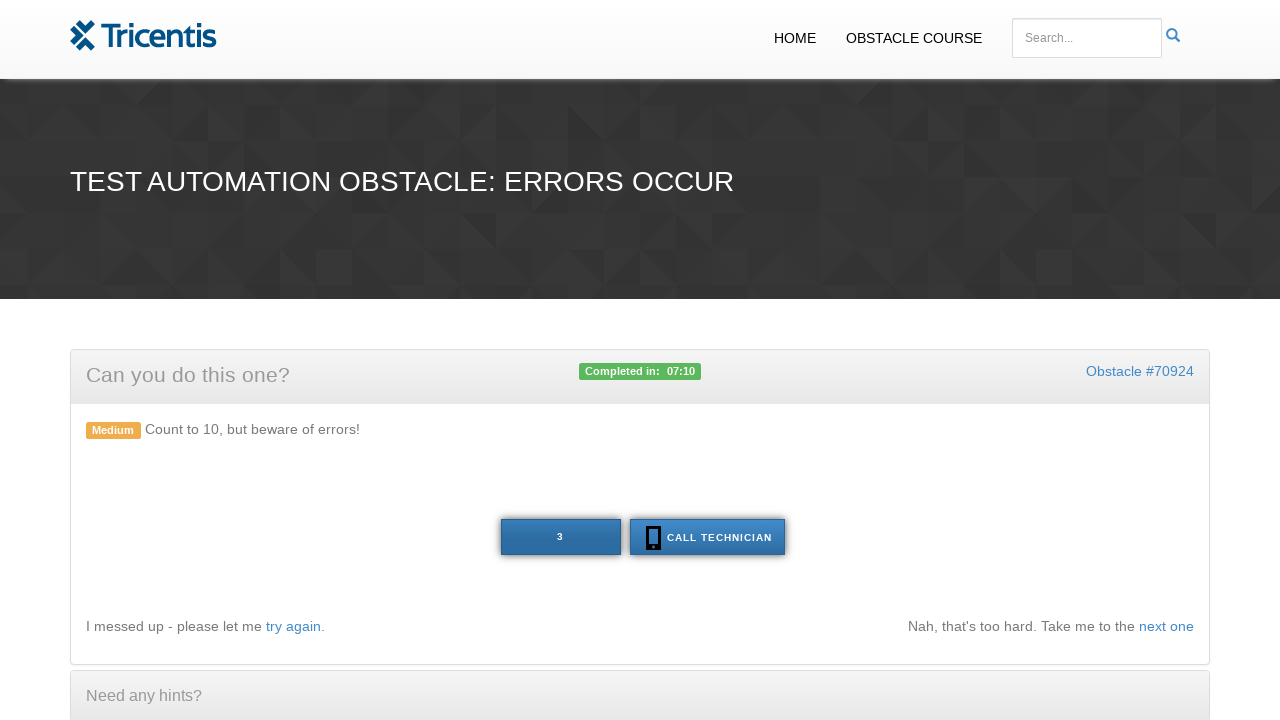

Waited 100ms before next iteration
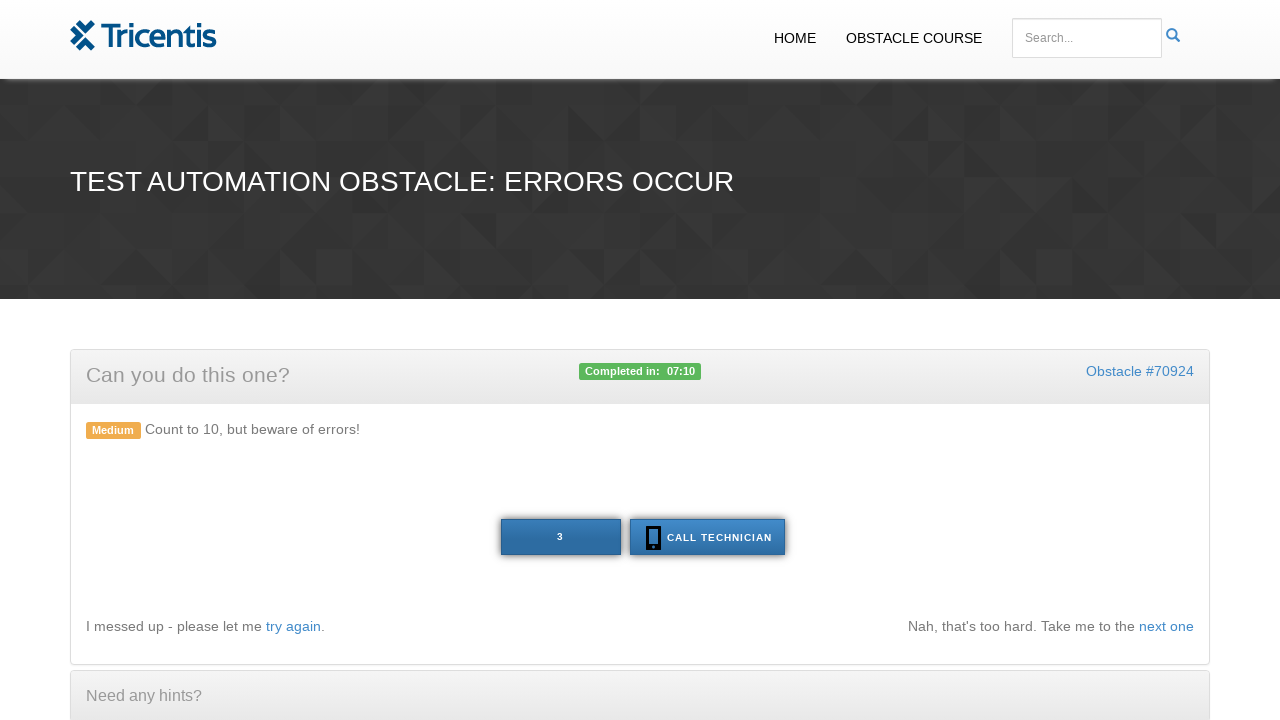

Clicked the main button at (560, 537) on xpath=//button[@id='tech']/preceding-sibling::button
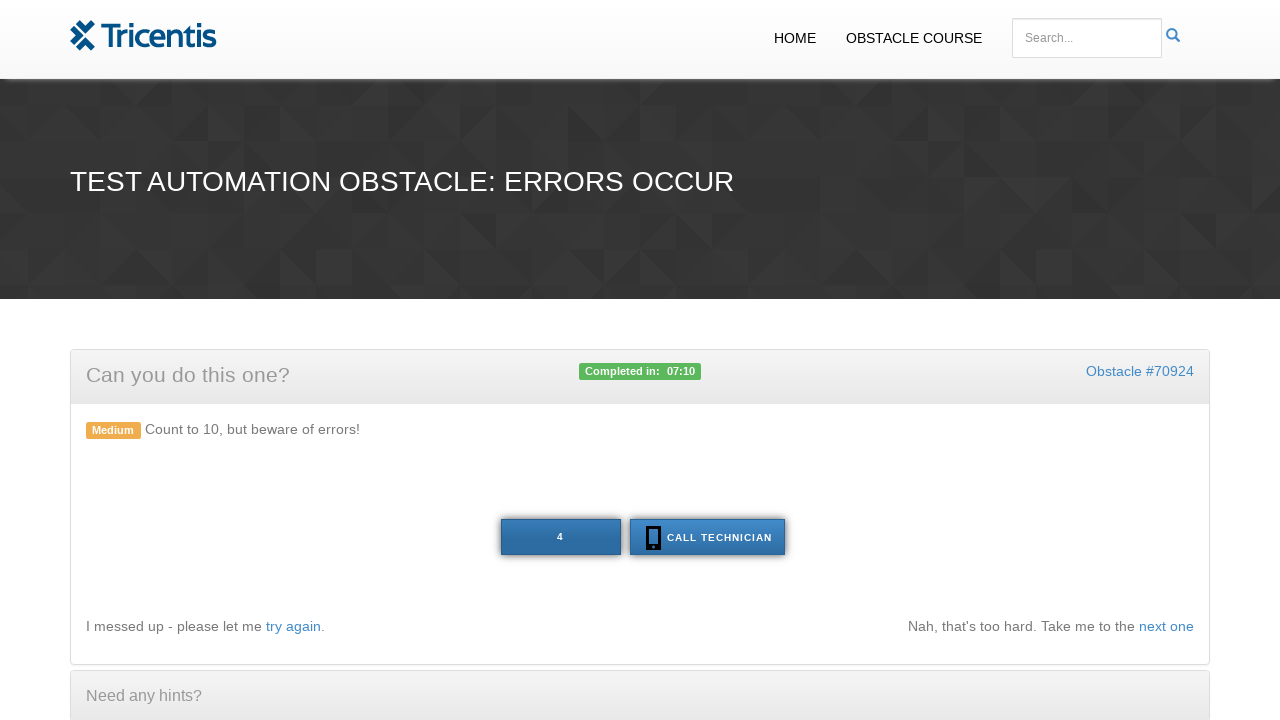

Retrieved button text: '4'
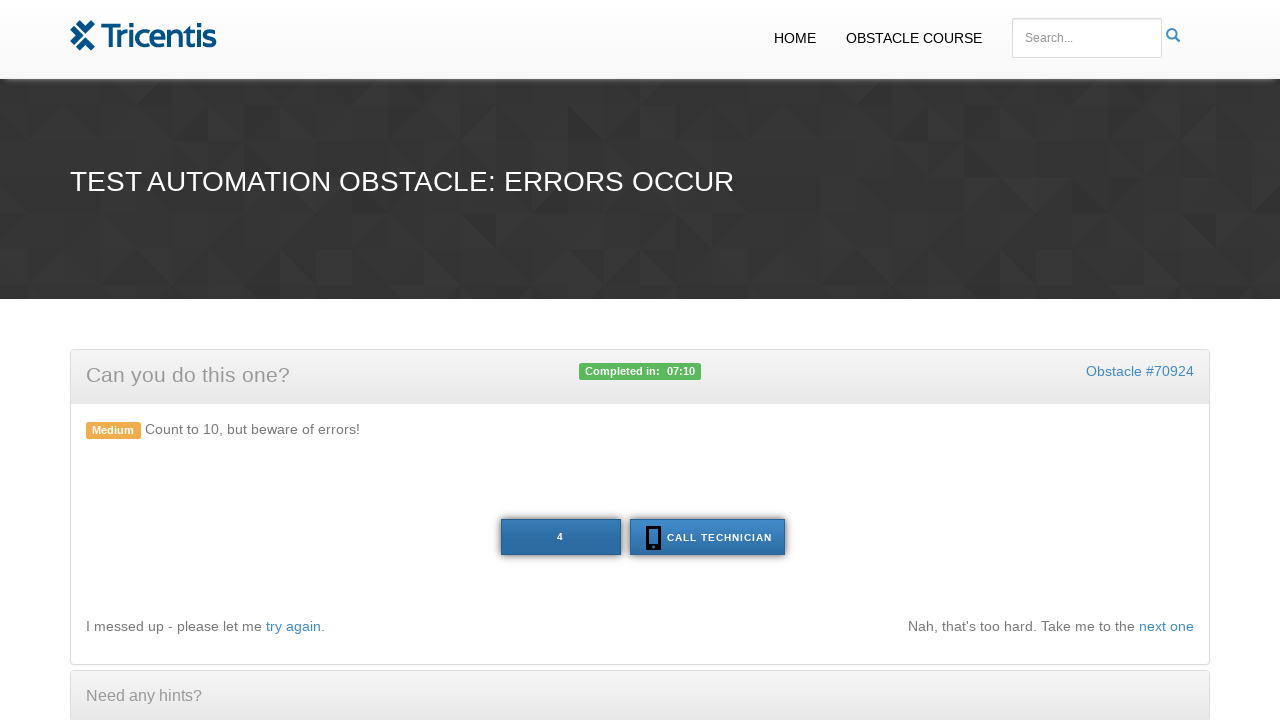

Waited 100ms before next iteration
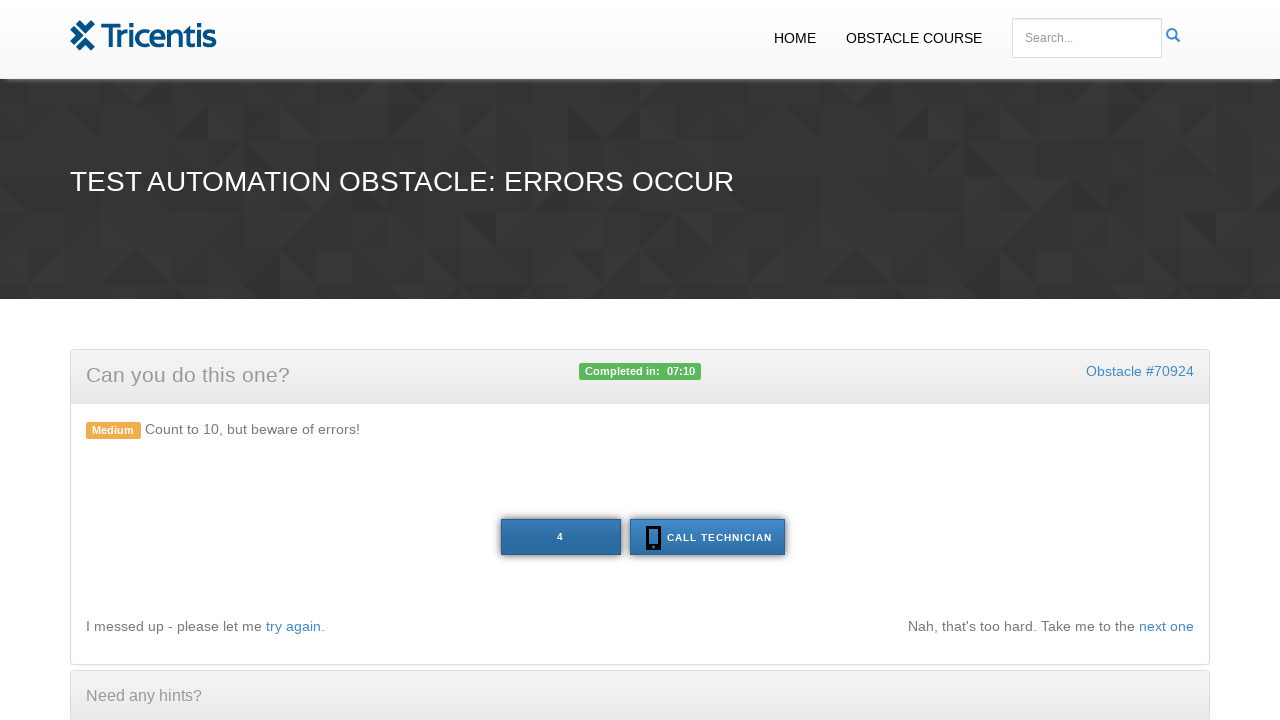

Clicked the main button at (560, 537) on xpath=//button[@id='tech']/preceding-sibling::button
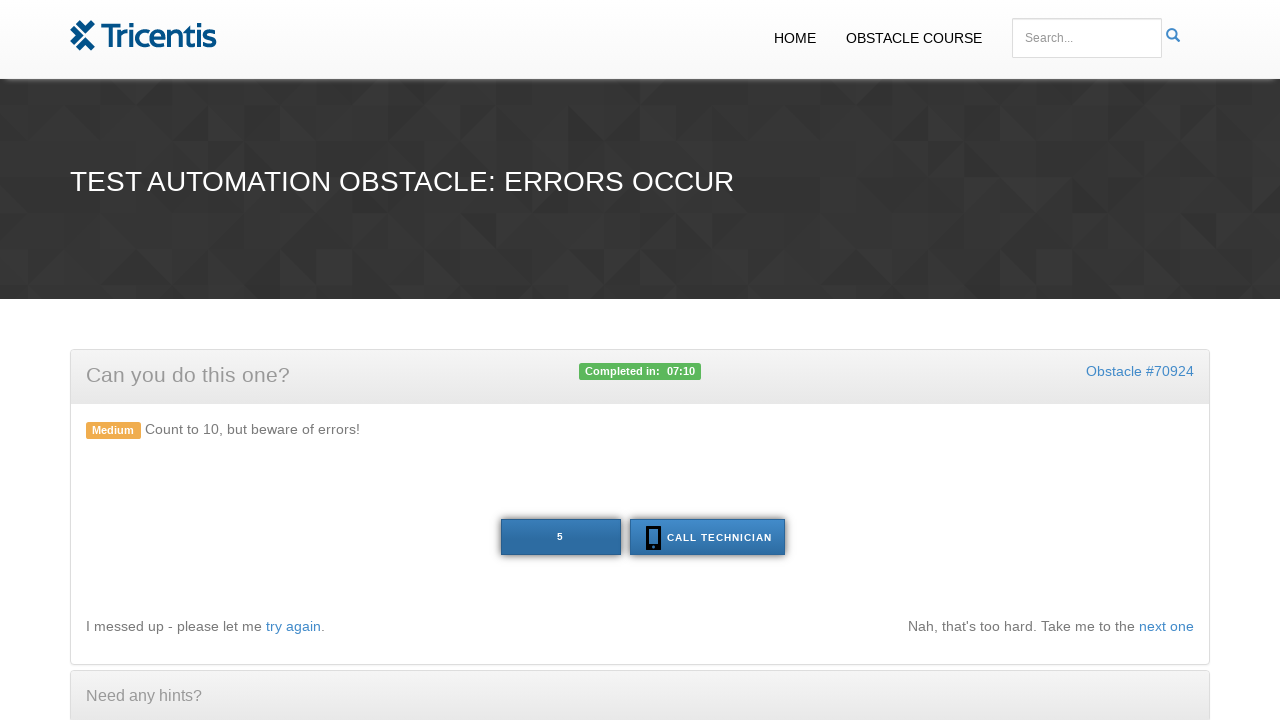

Retrieved button text: '5'
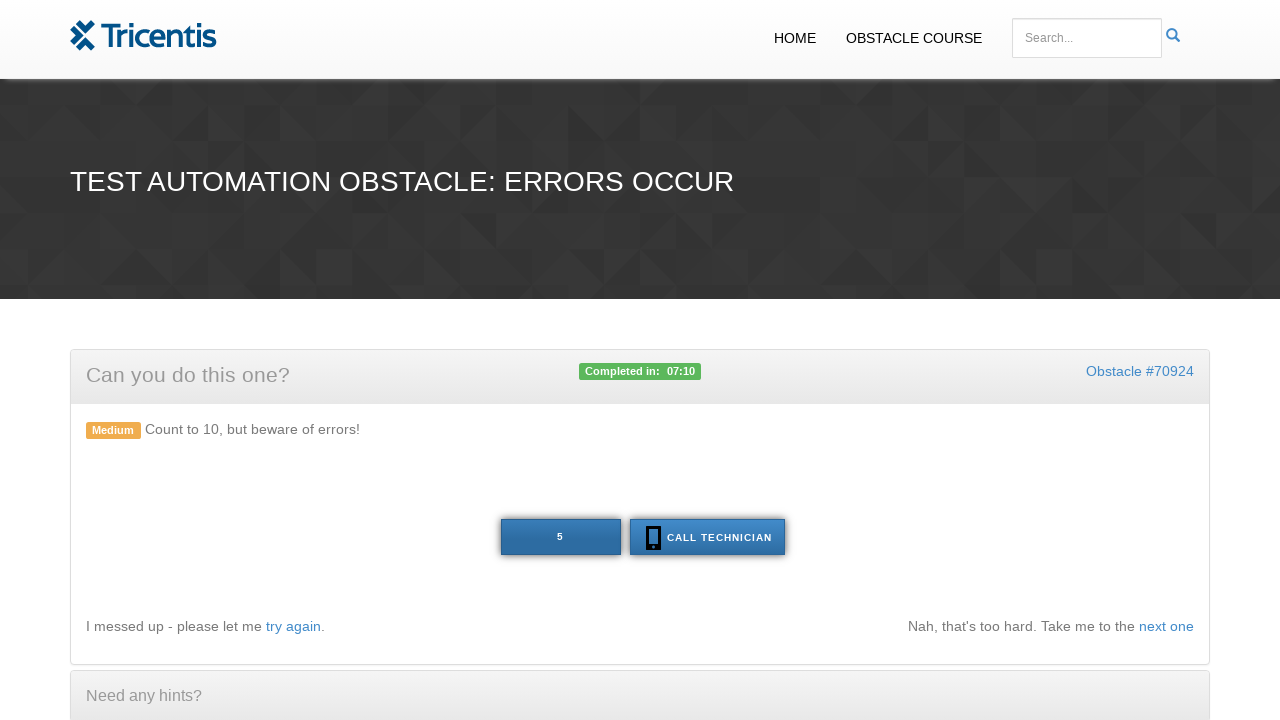

Waited 100ms before next iteration
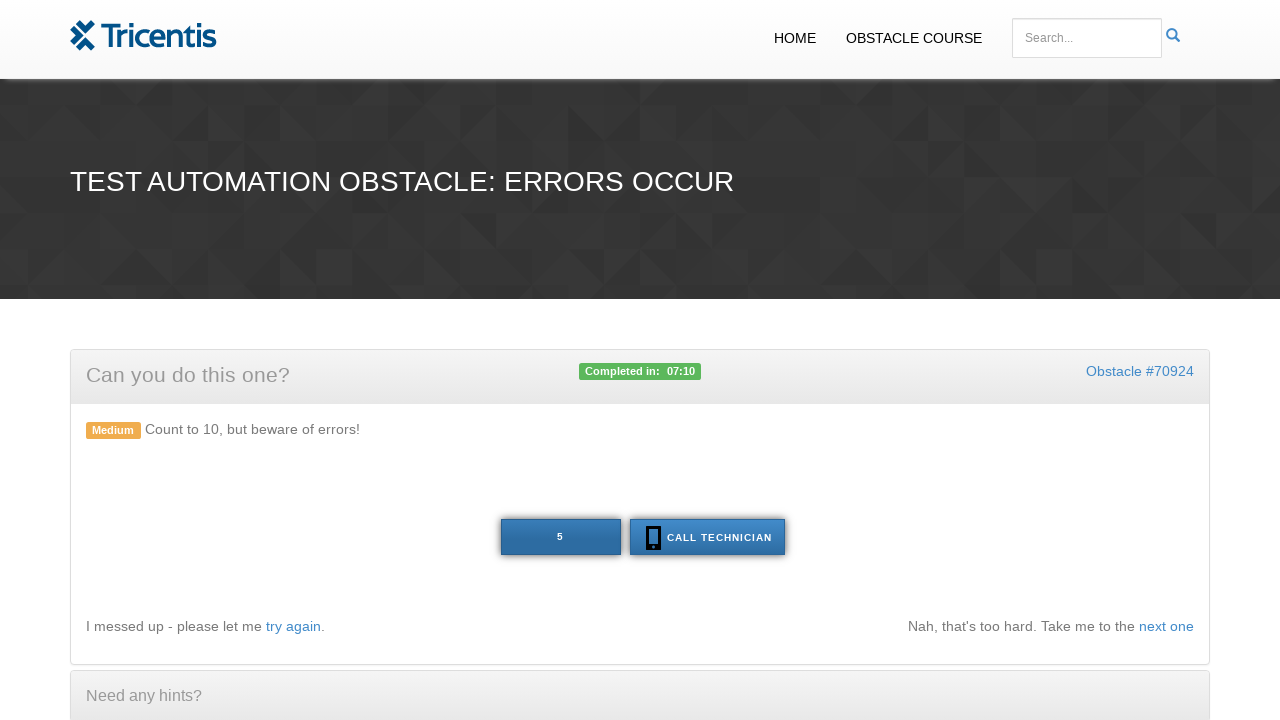

Clicked the main button at (560, 537) on xpath=//button[@id='tech']/preceding-sibling::button
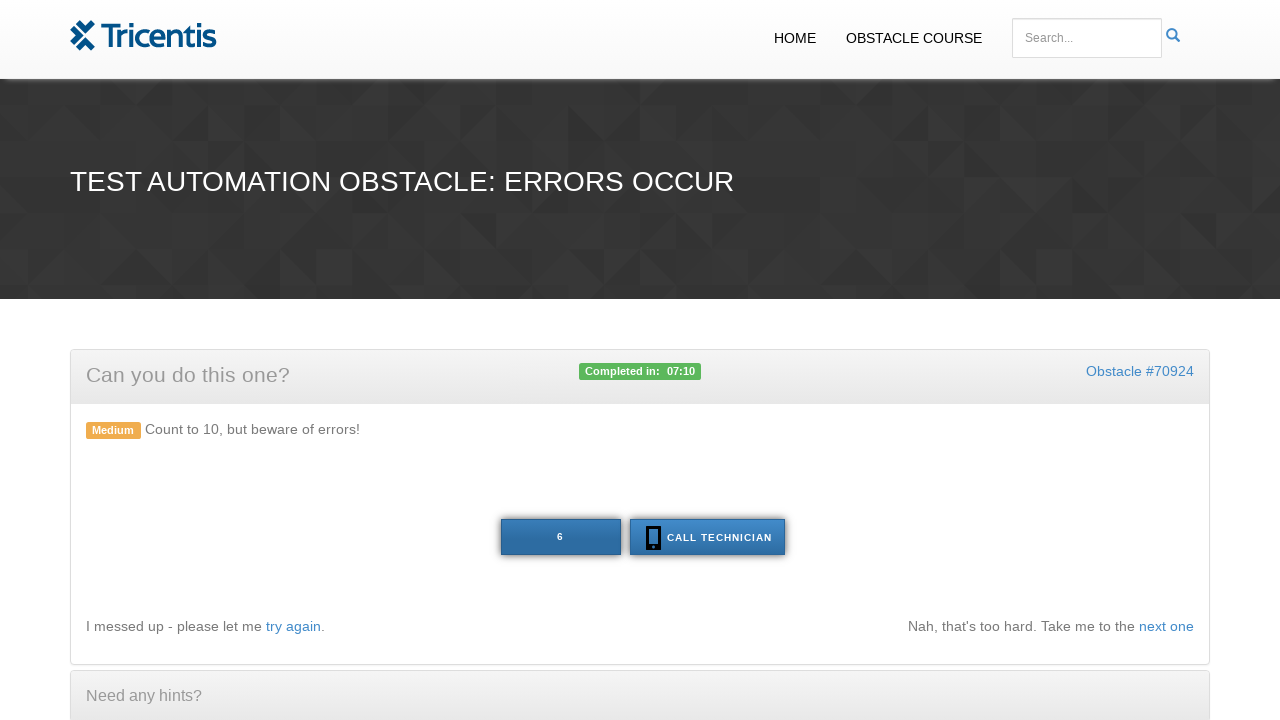

Retrieved button text: '6'
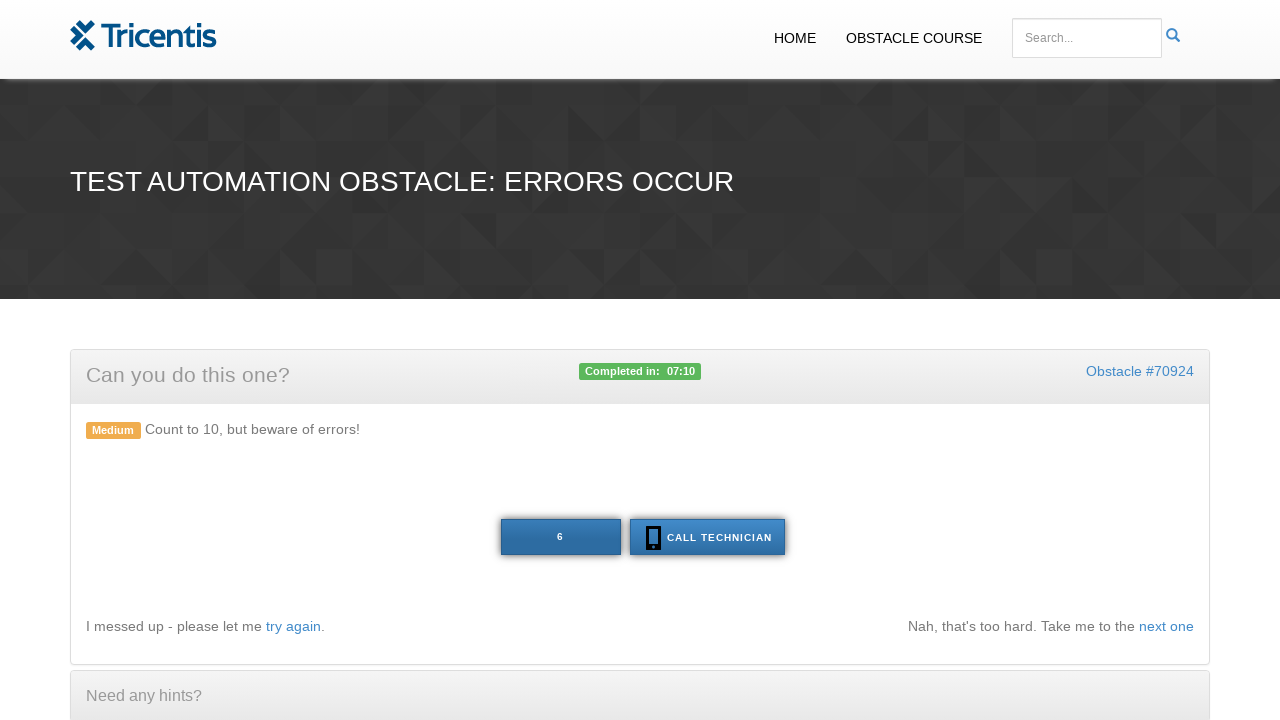

Waited 100ms before next iteration
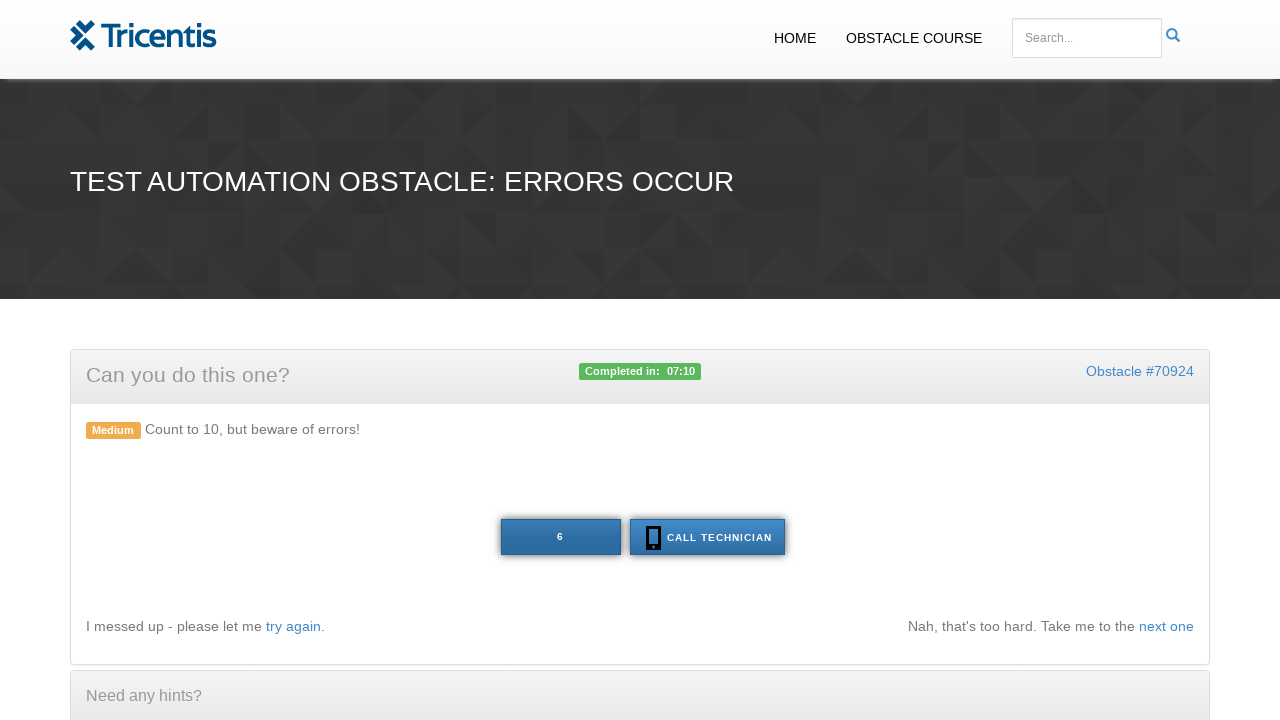

Clicked the main button at (560, 537) on xpath=//button[@id='tech']/preceding-sibling::button
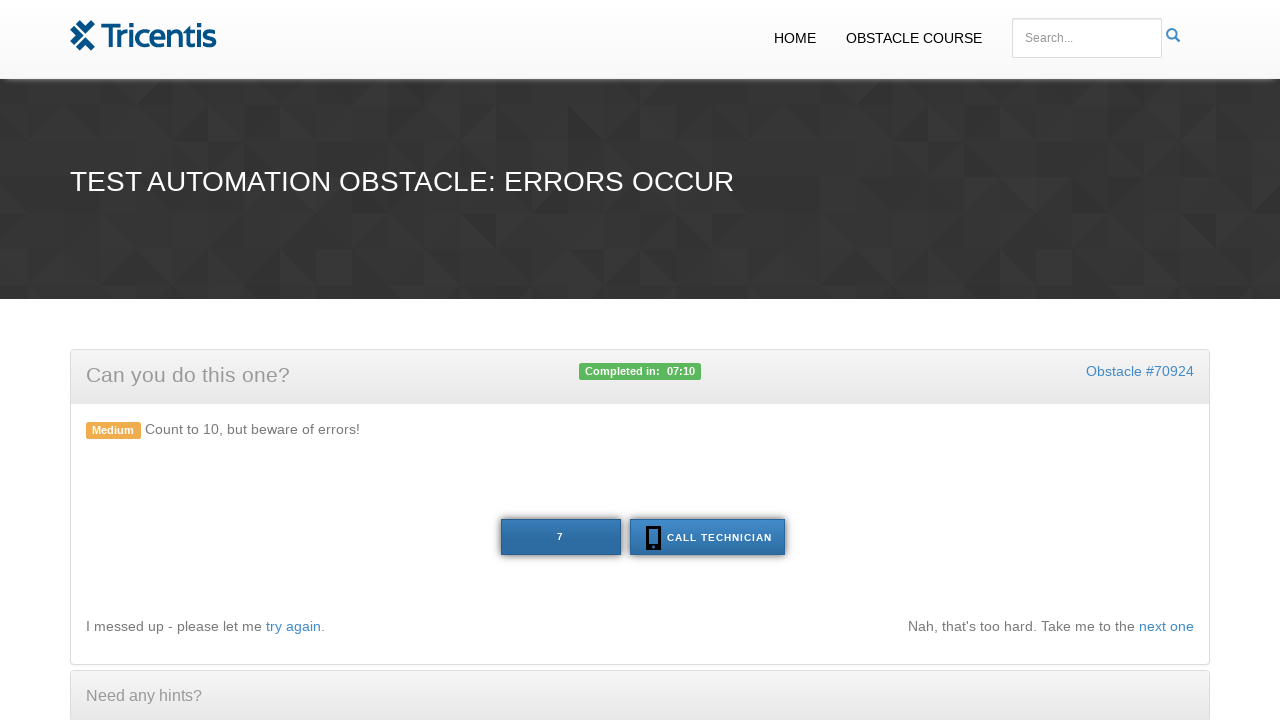

Retrieved button text: '7'
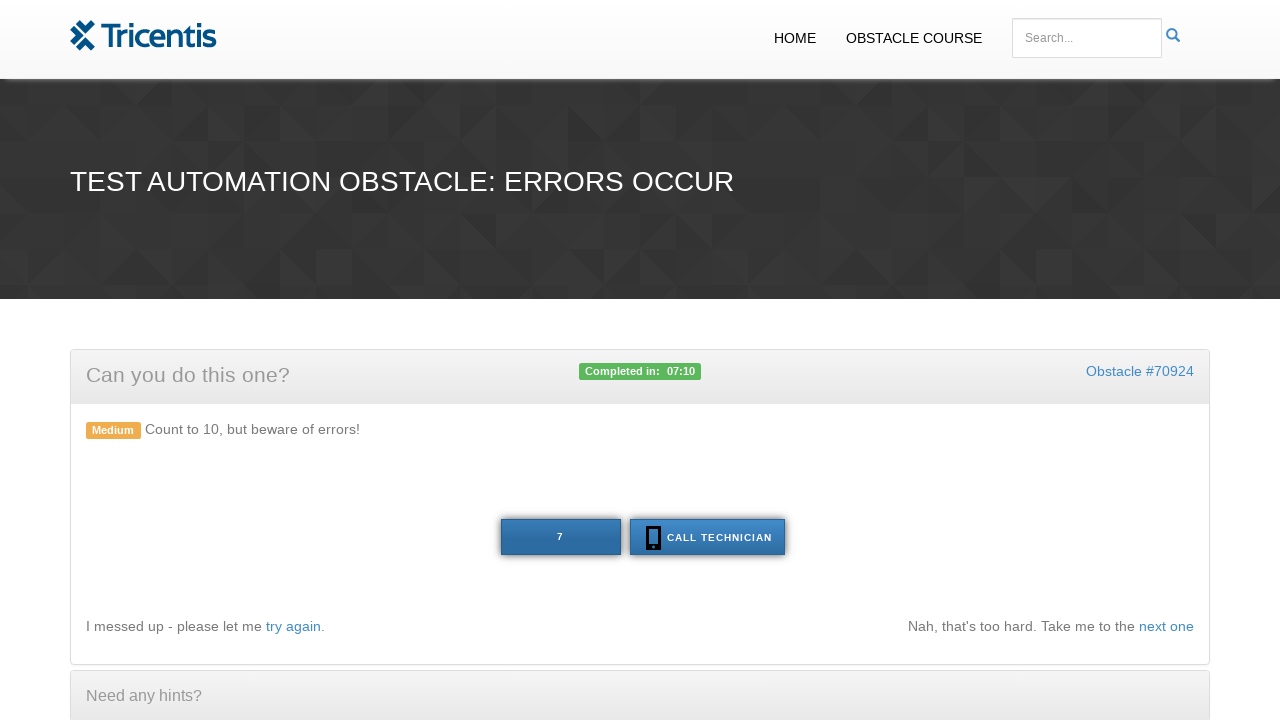

Waited 100ms before next iteration
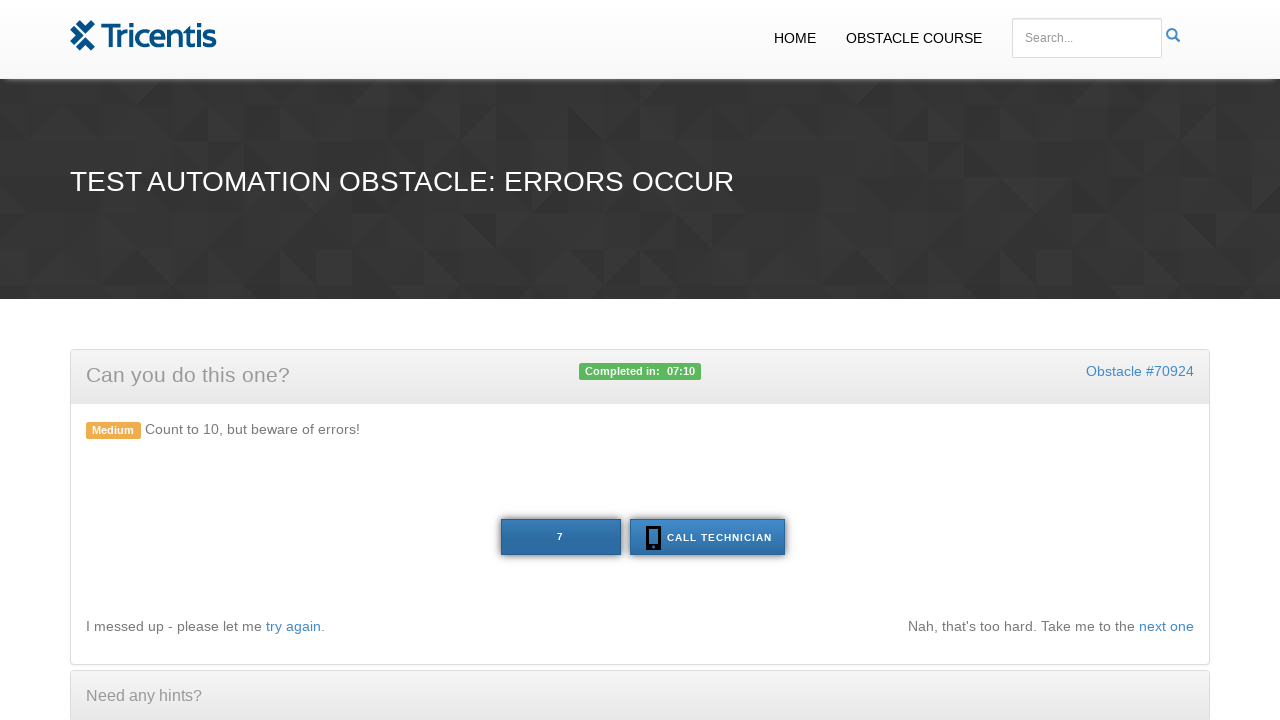

Clicked the main button at (560, 537) on xpath=//button[@id='tech']/preceding-sibling::button
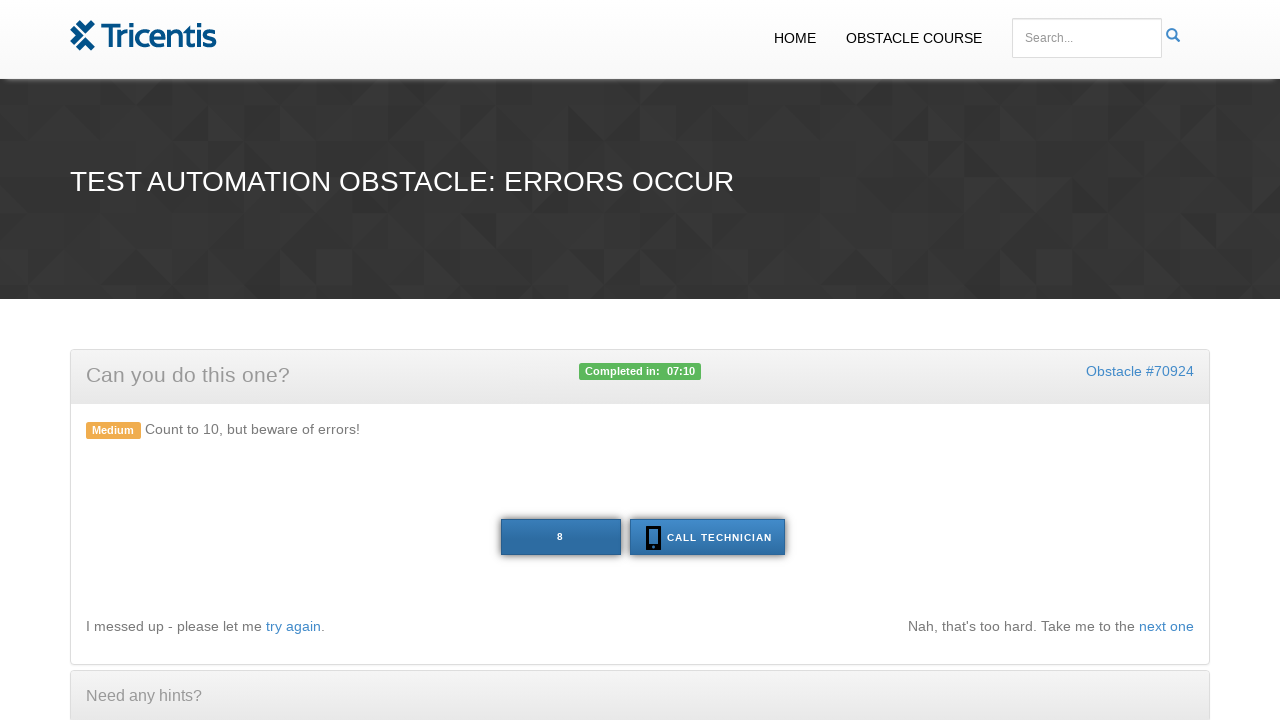

Retrieved button text: '8'
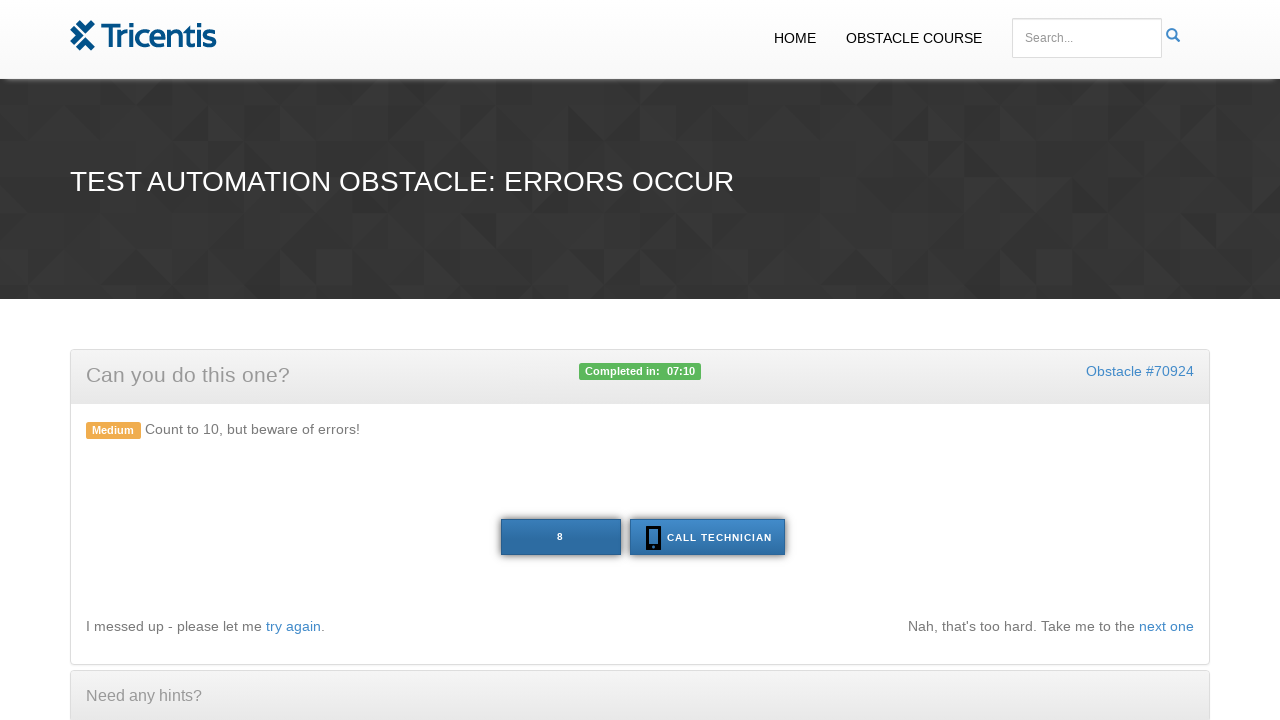

Waited 100ms before next iteration
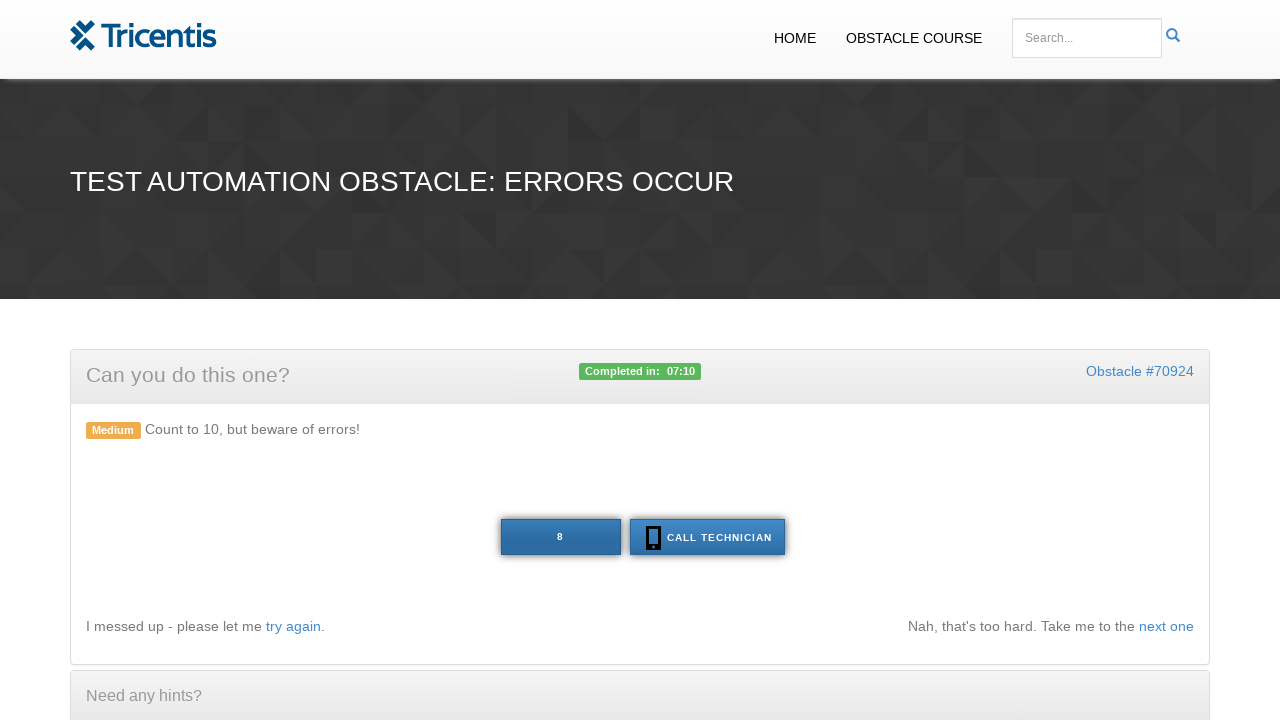

Clicked the main button at (560, 537) on xpath=//button[@id='tech']/preceding-sibling::button
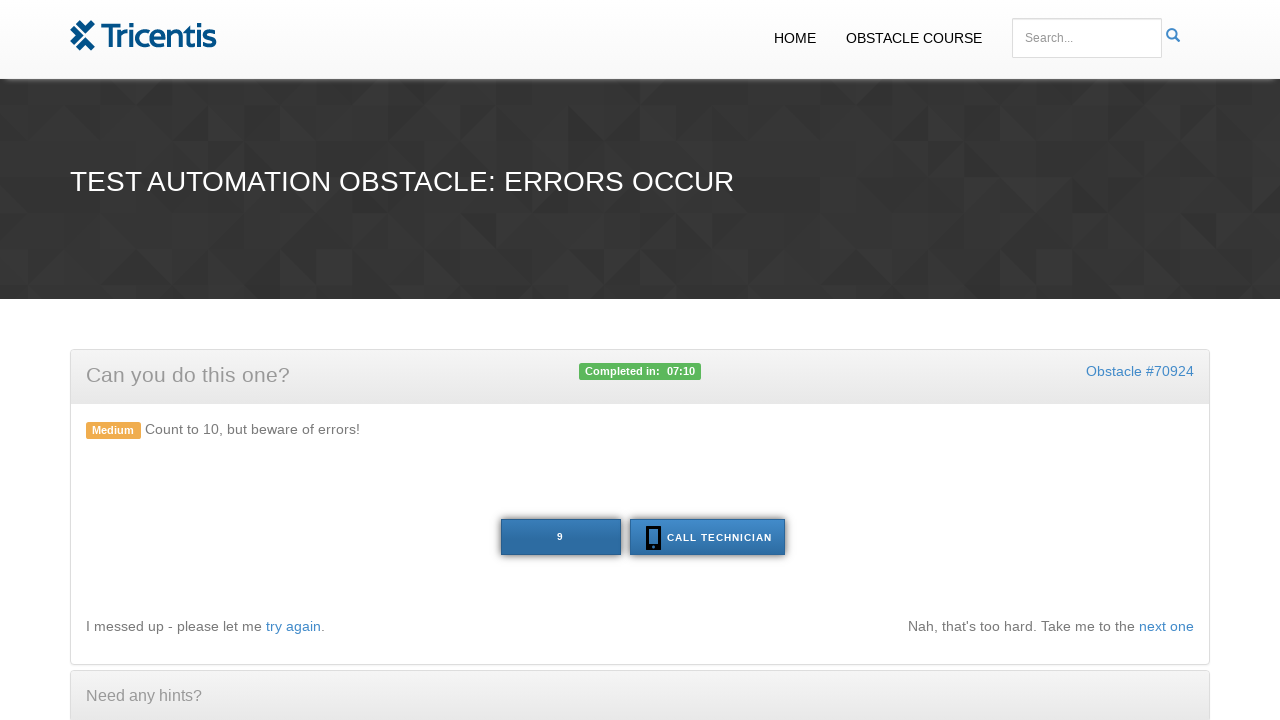

Retrieved button text: '9'
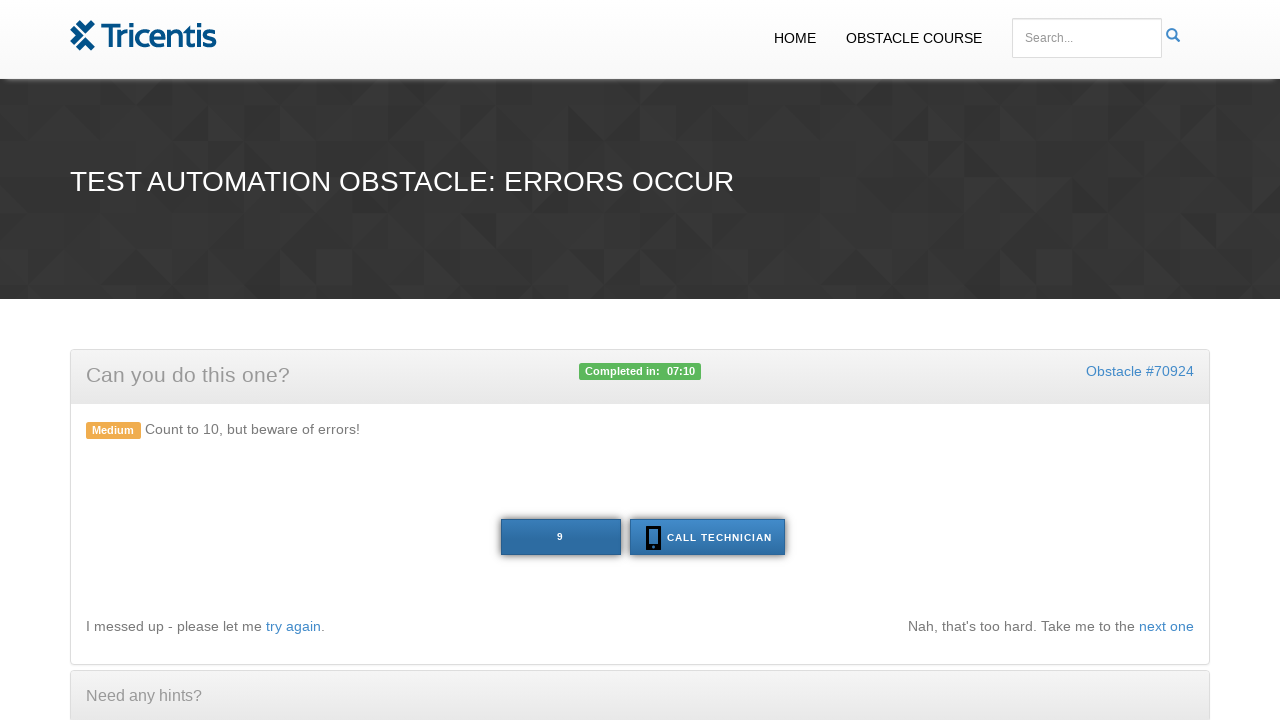

Waited 100ms before next iteration
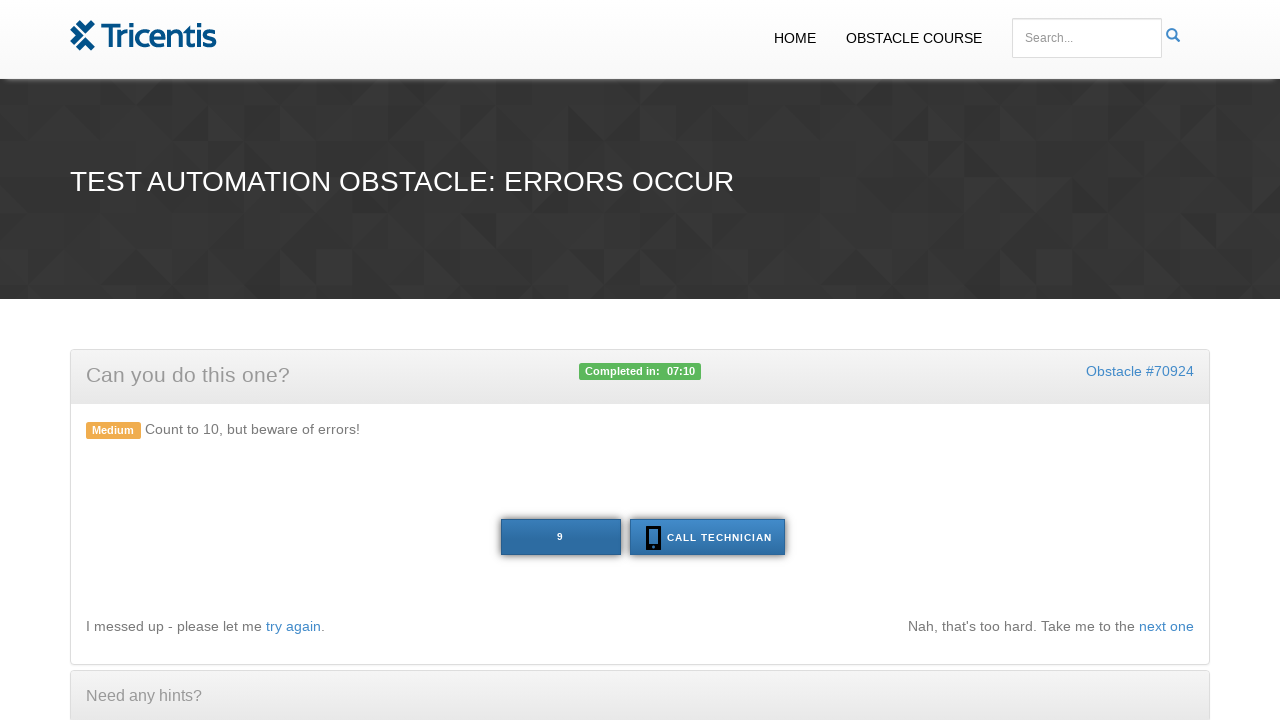

Clicked the main button at (560, 537) on xpath=//button[@id='tech']/preceding-sibling::button
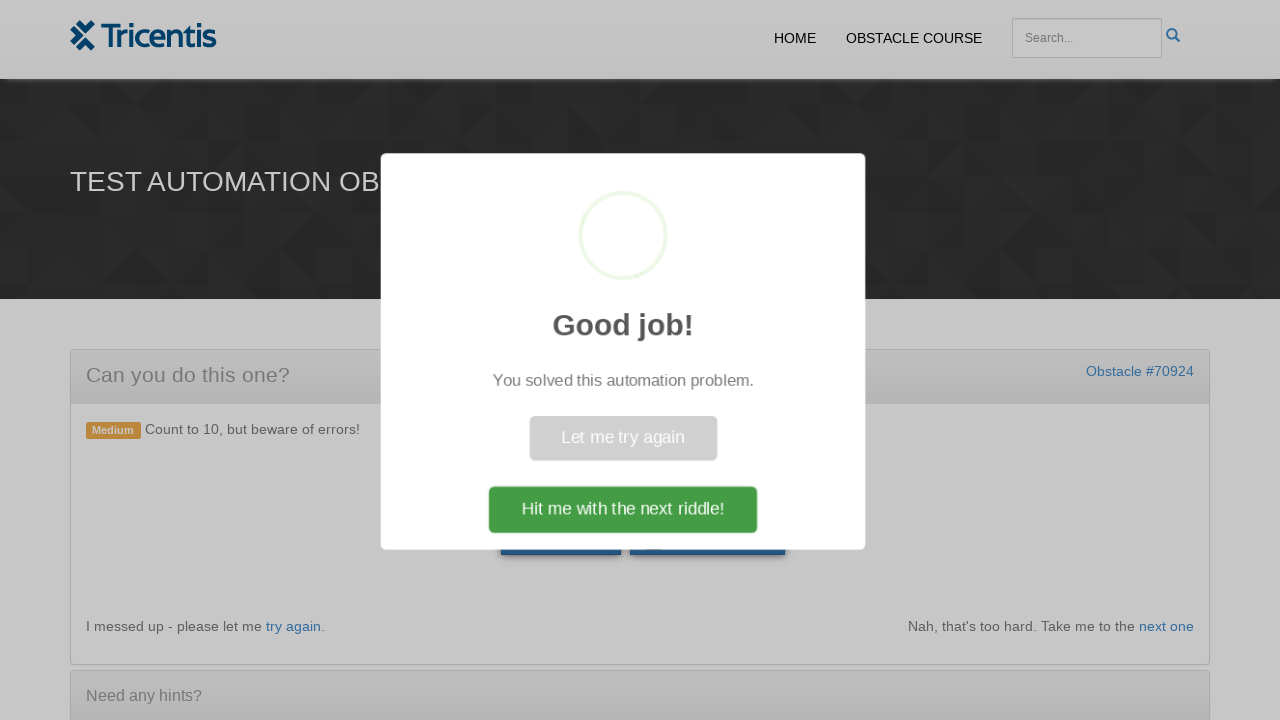

Retrieved button text: '10'
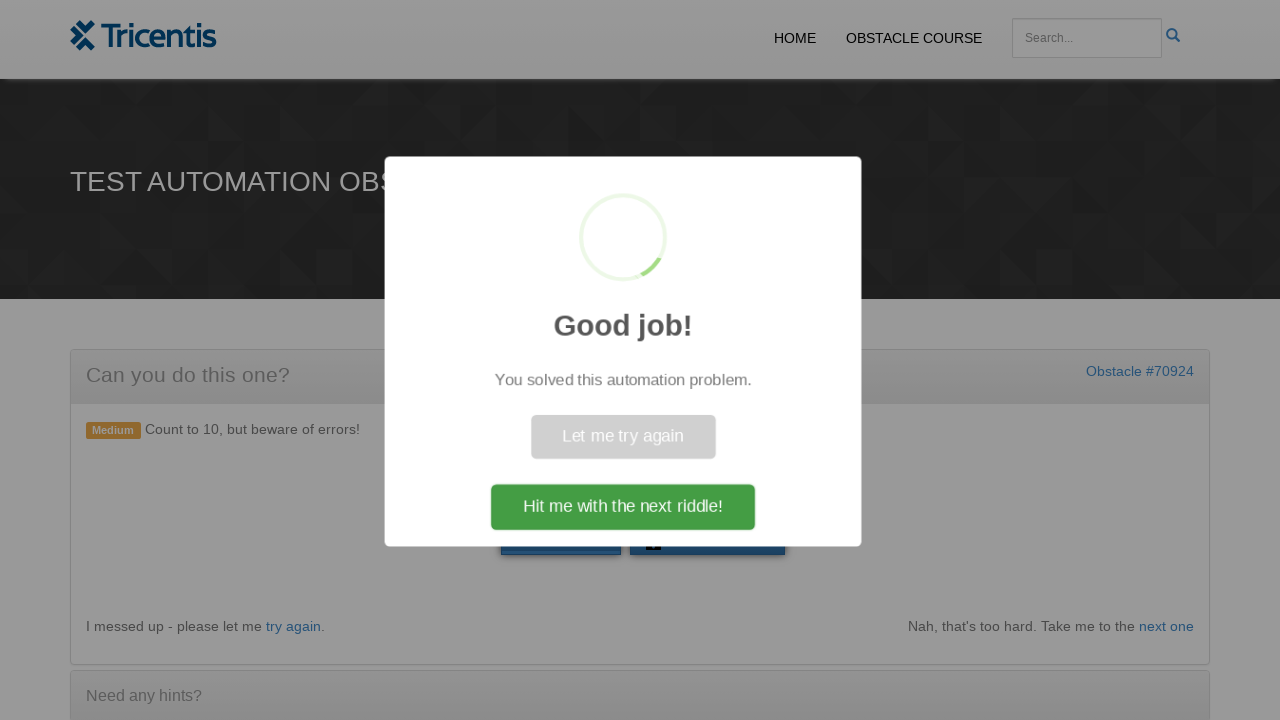

Reached target value of 10, exiting loop
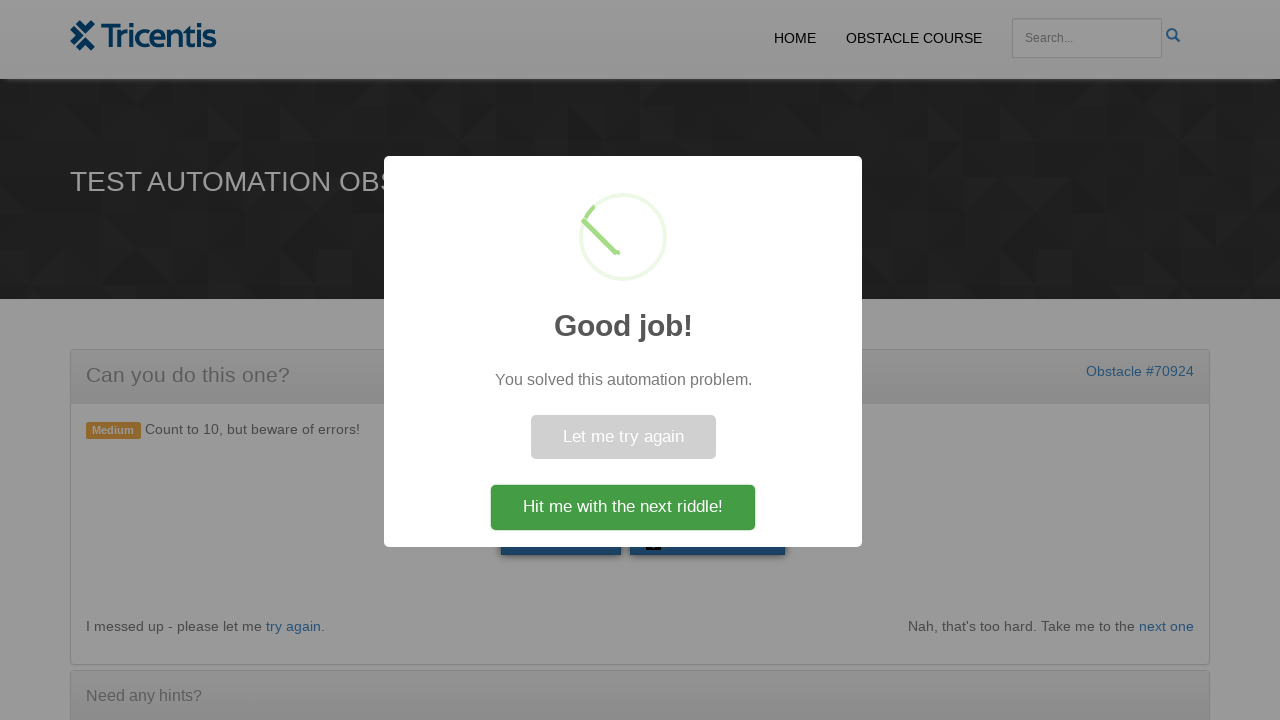

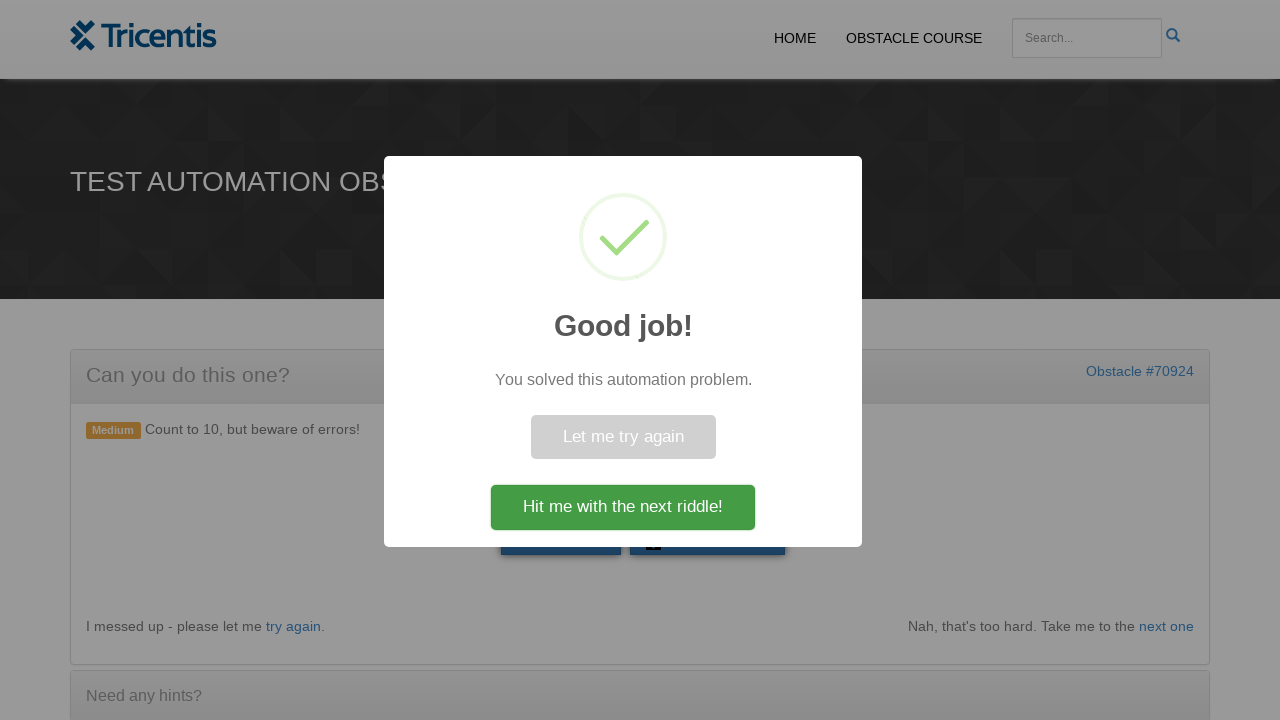